Navigates the RPA Challenge OCR website by clicking the START button, iterating through table rows, clicking to view invoice images, and paginating through all pages using the Next button.

Starting URL: https://rpachallengeocr.azurewebsites.net/

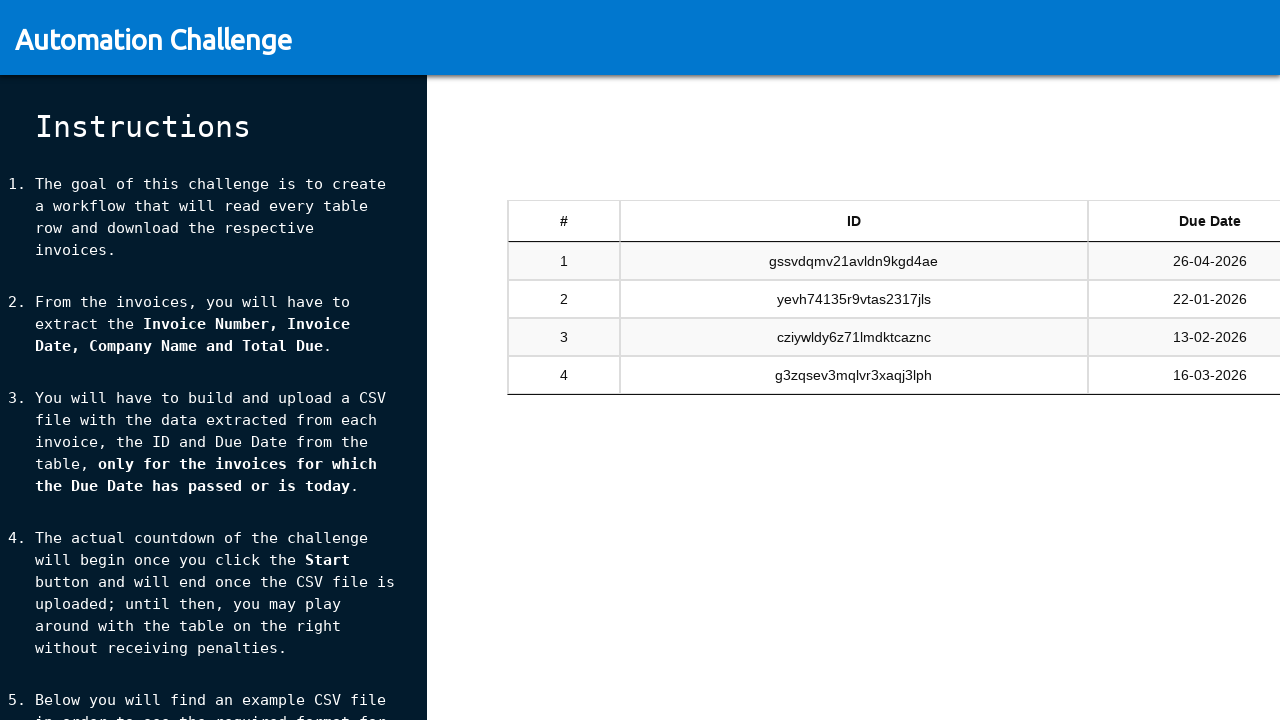

Clicked START button to begin the RPA Challenge at (213, 648) on xpath=//button[text()="START"]
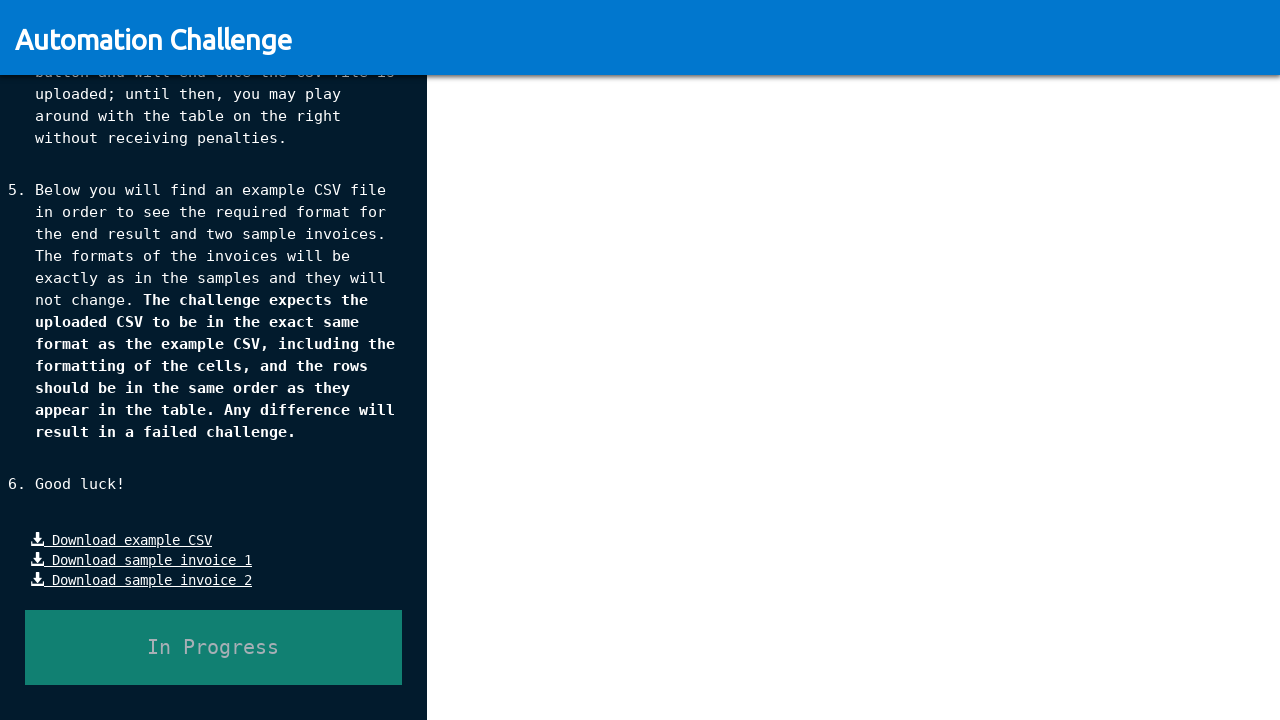

Invoice table loaded
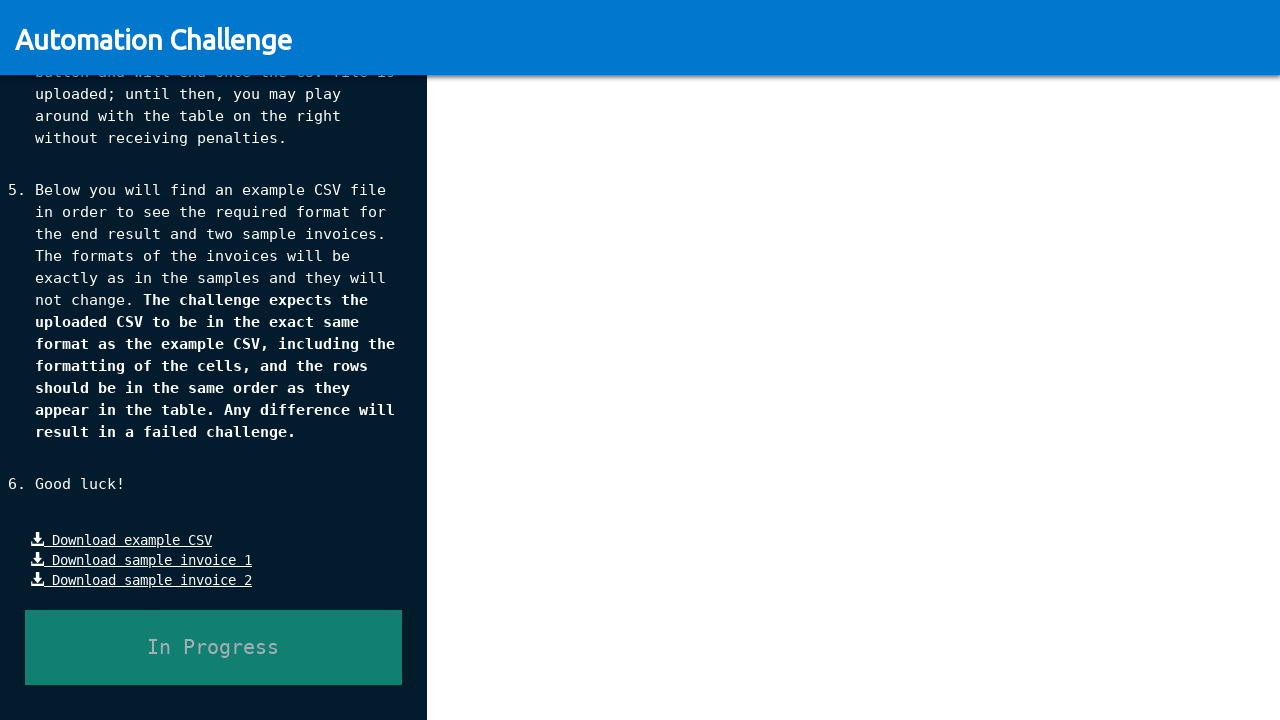

Retrieved 4 invoice rows from current table page
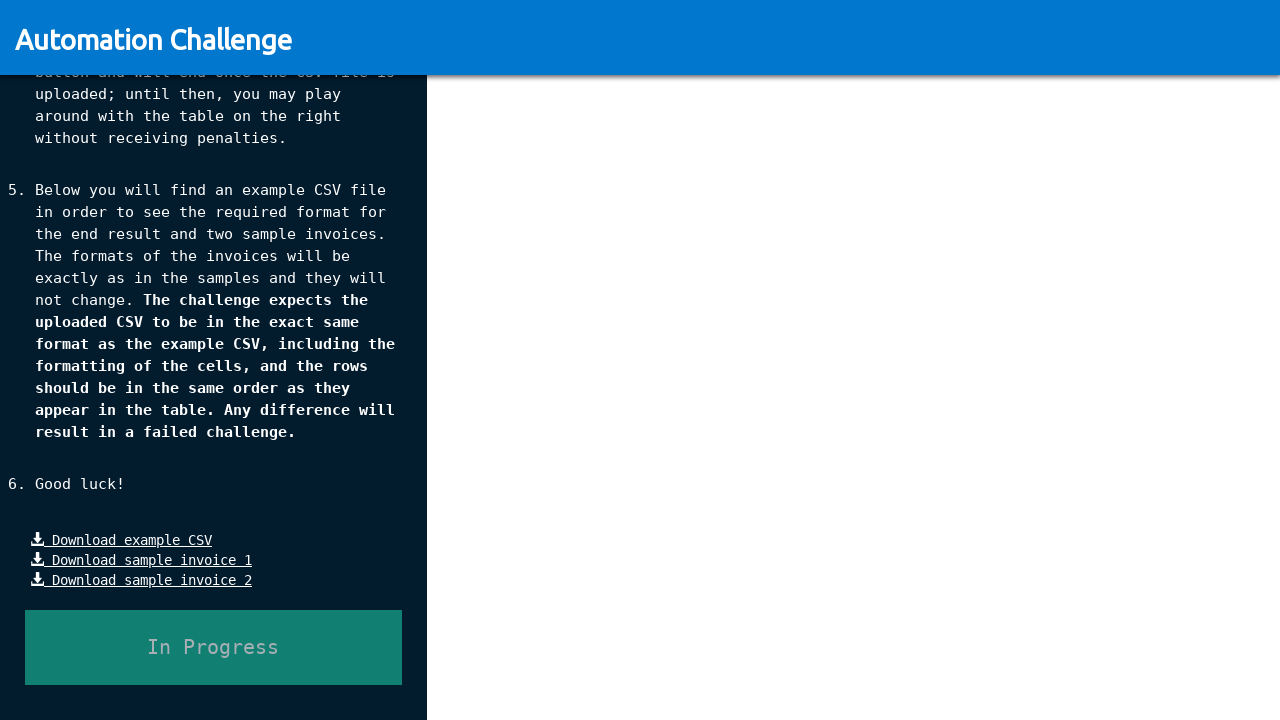

Clicked invoice link to open invoice image at (1108, 261) on xpath=//table[@id="tableSandbox"]/tbody/tr >> nth=0 >> xpath=.//* >> nth=3
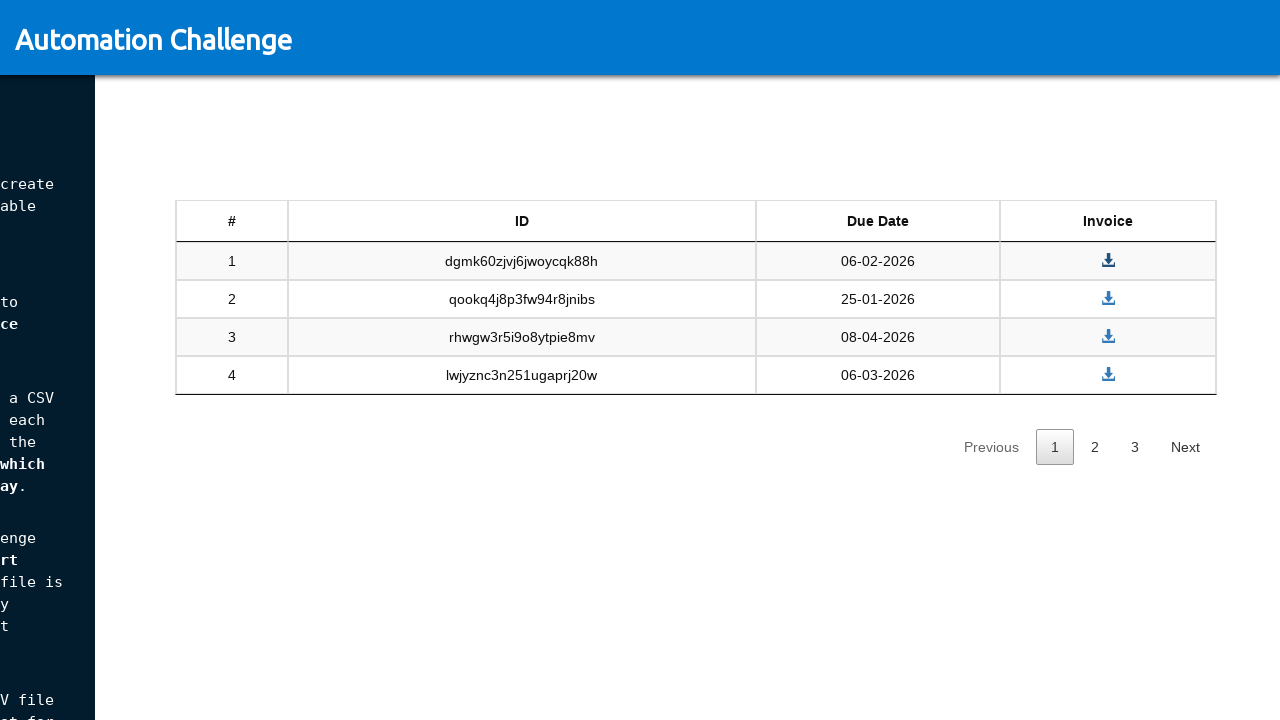

Invoice image page loaded
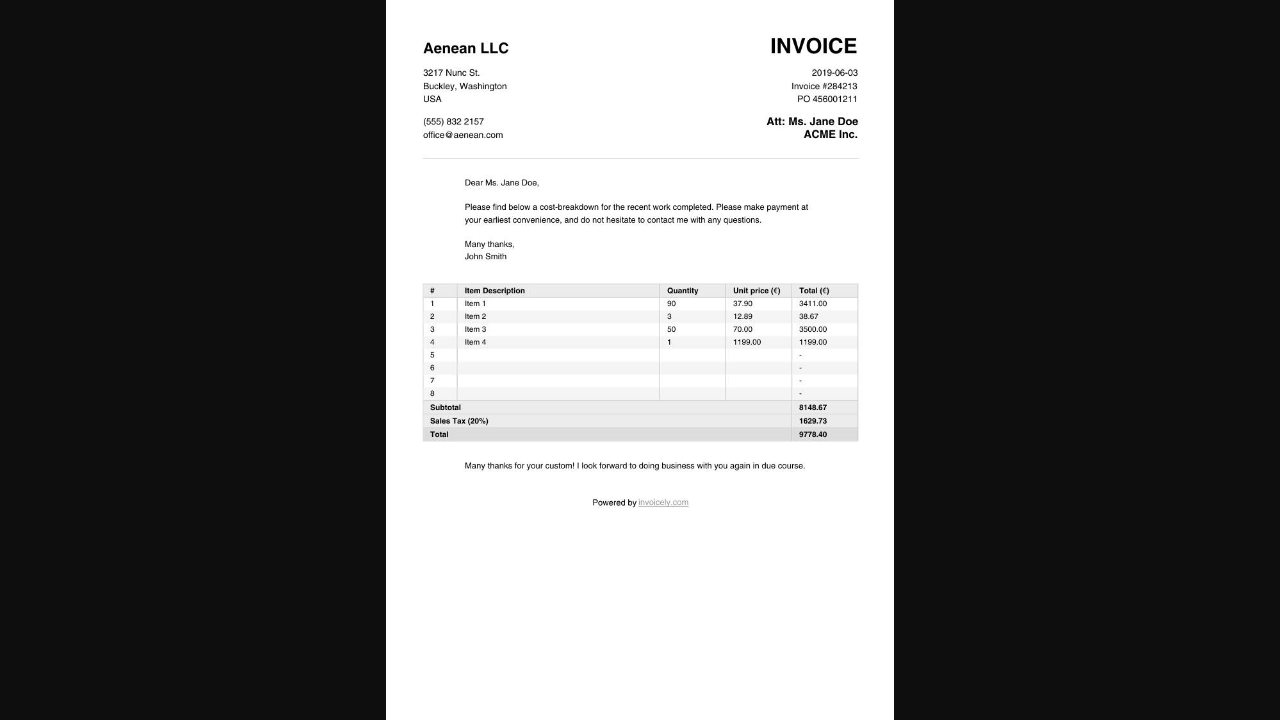

Closed invoice image page
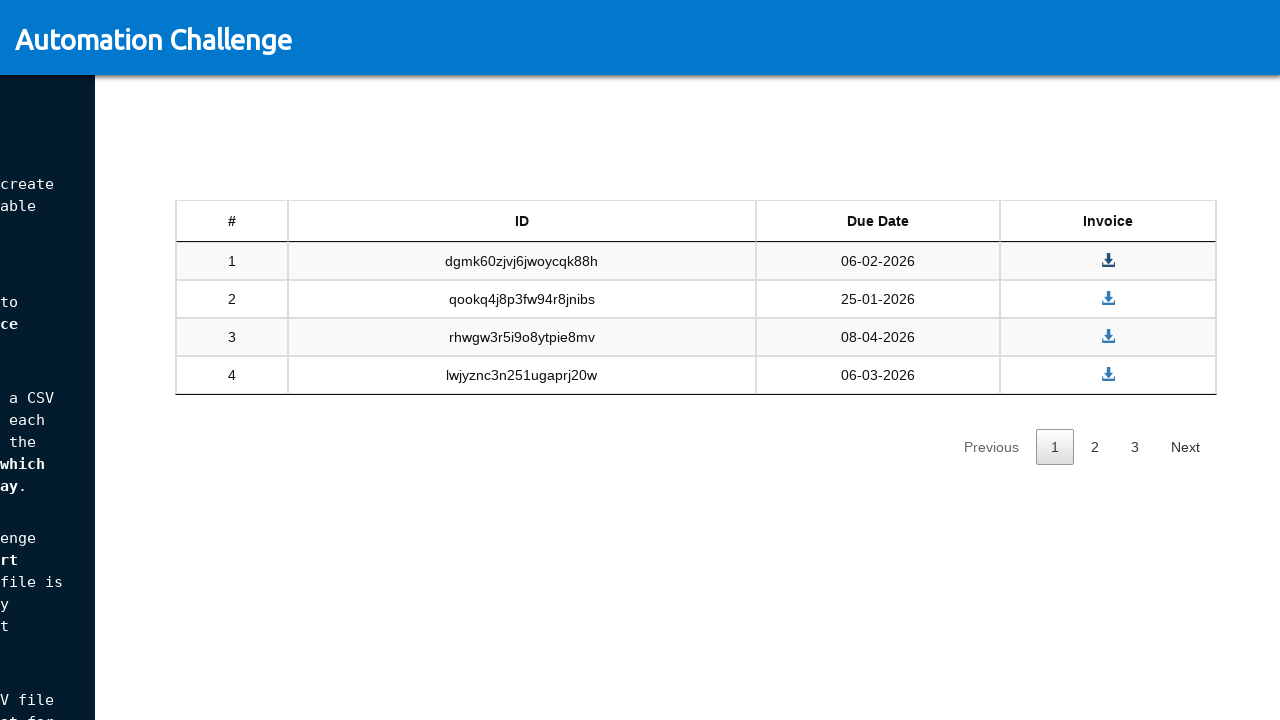

Clicked invoice link to open invoice image at (1108, 299) on xpath=//table[@id="tableSandbox"]/tbody/tr >> nth=1 >> xpath=.//* >> nth=3
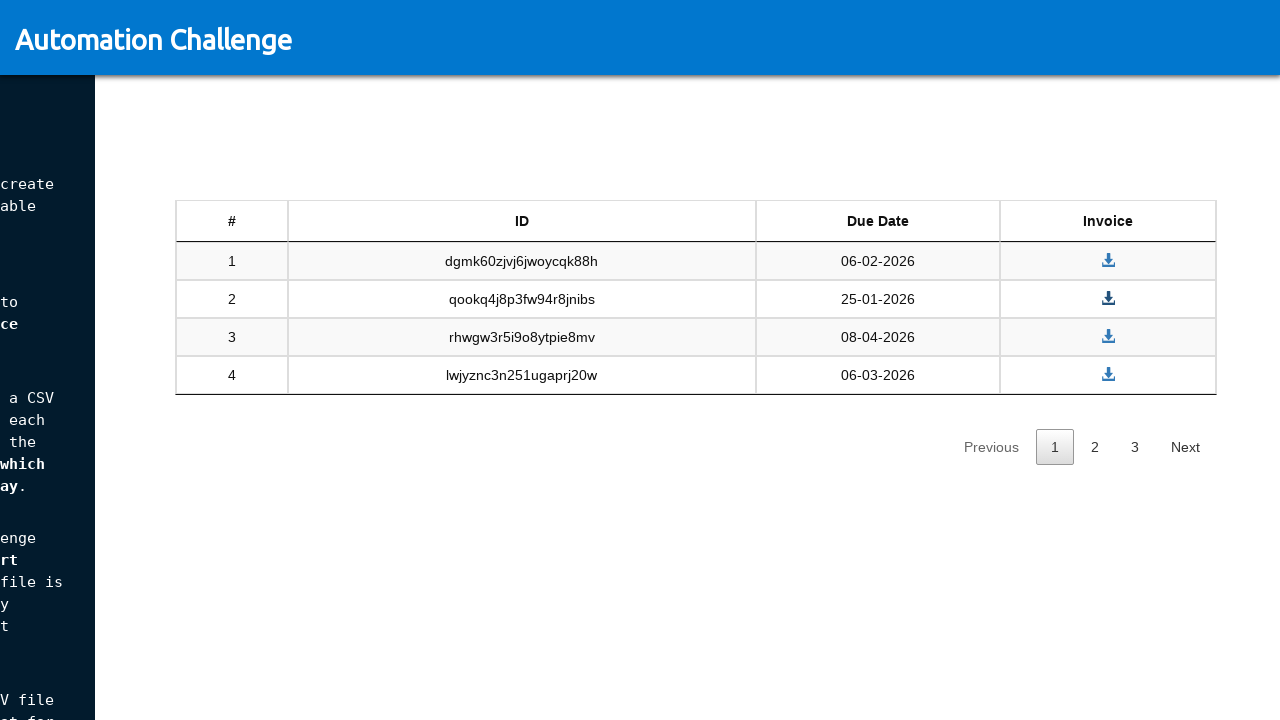

Invoice image page loaded
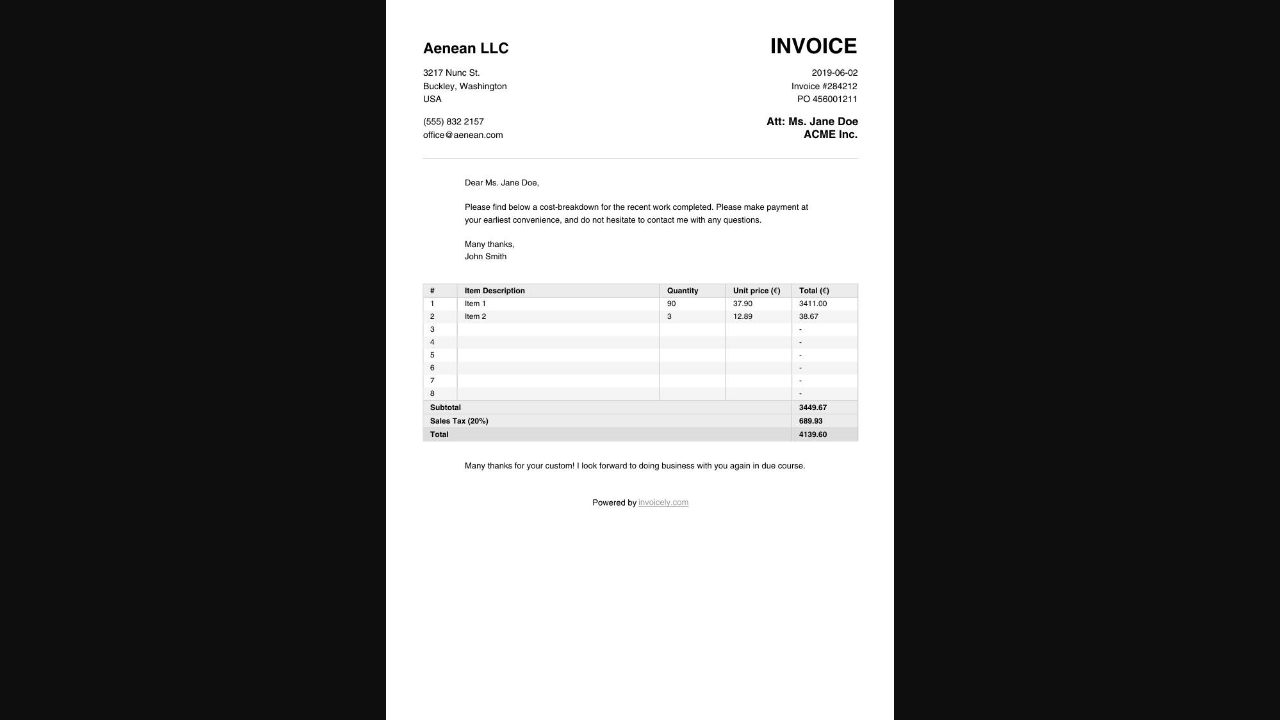

Closed invoice image page
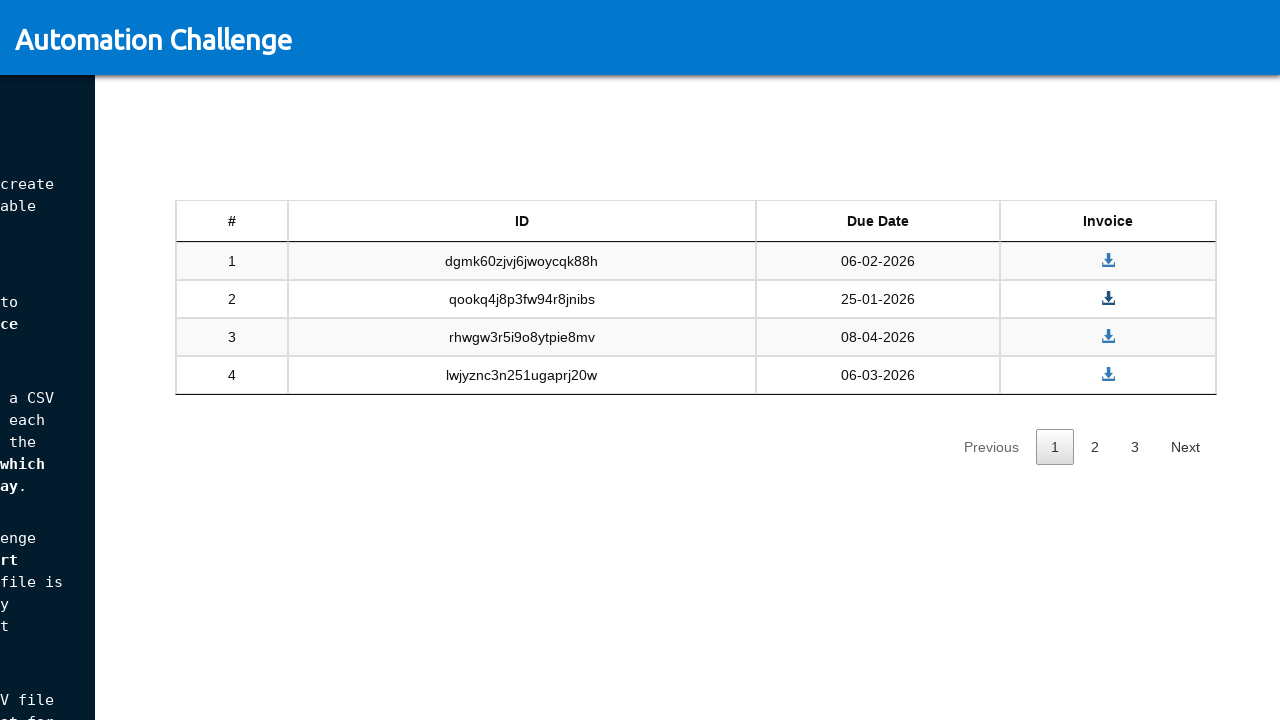

Clicked invoice link to open invoice image at (1108, 337) on xpath=//table[@id="tableSandbox"]/tbody/tr >> nth=2 >> xpath=.//* >> nth=3
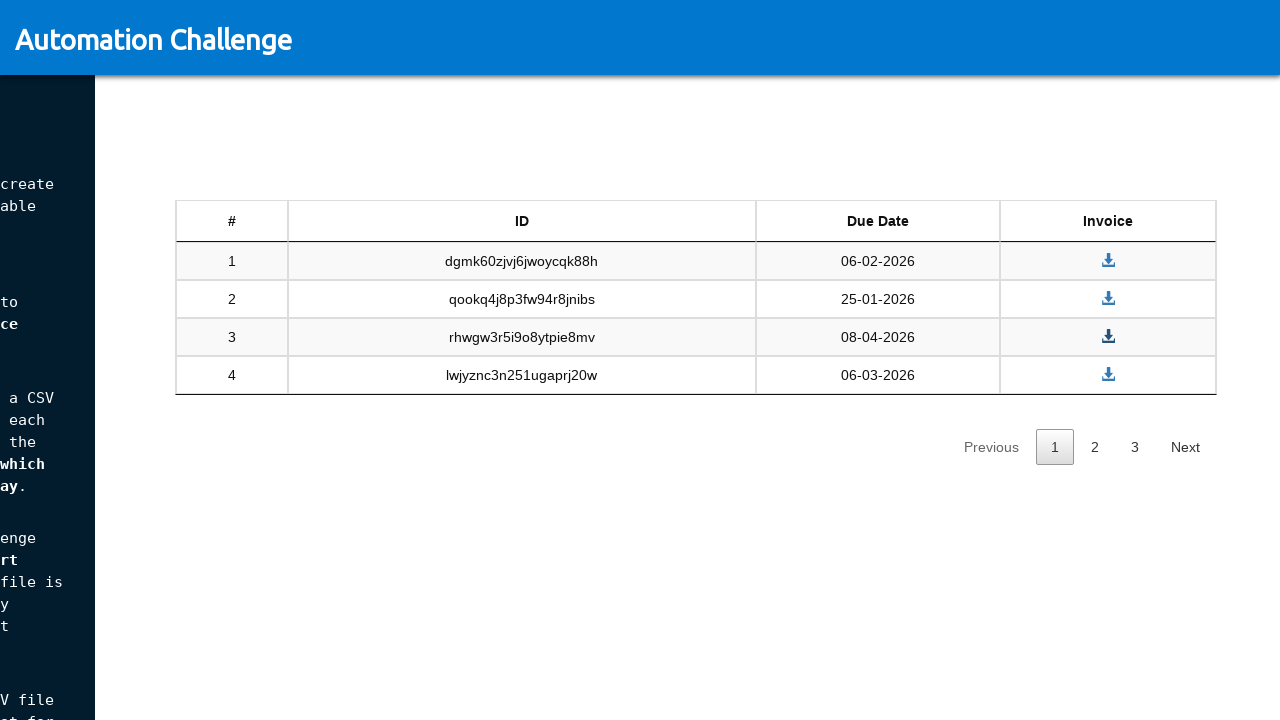

Invoice image page loaded
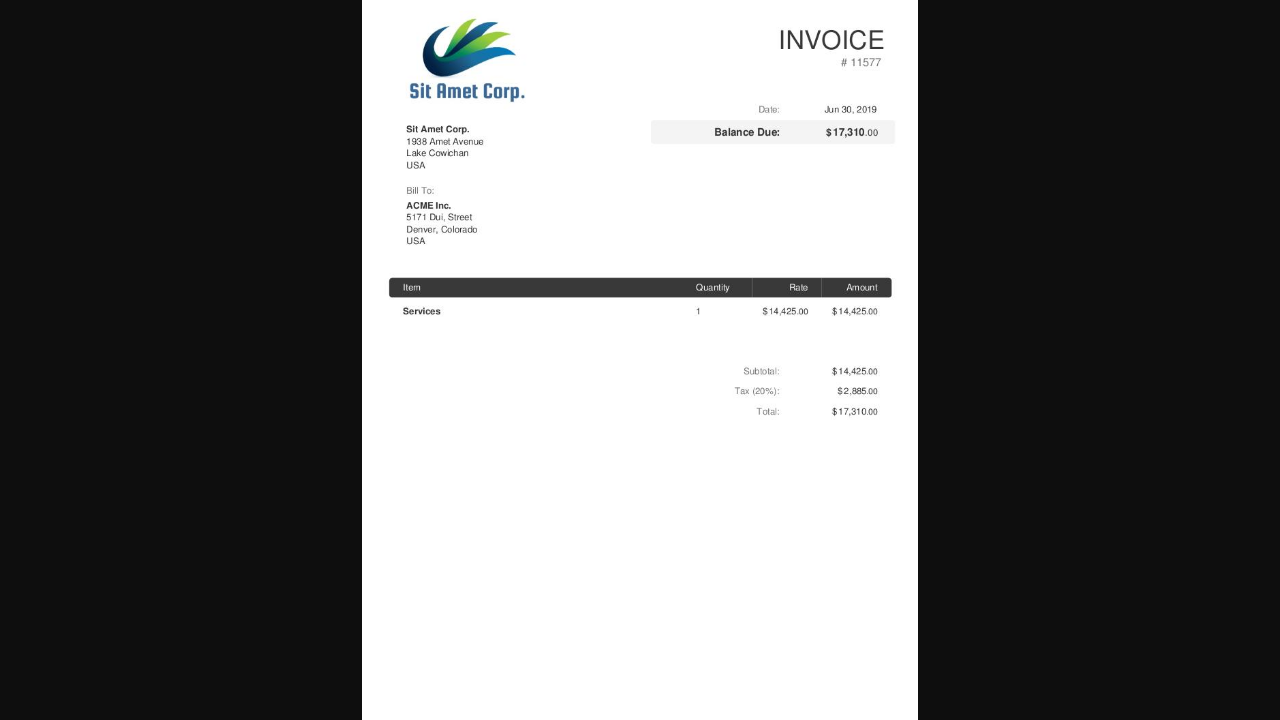

Closed invoice image page
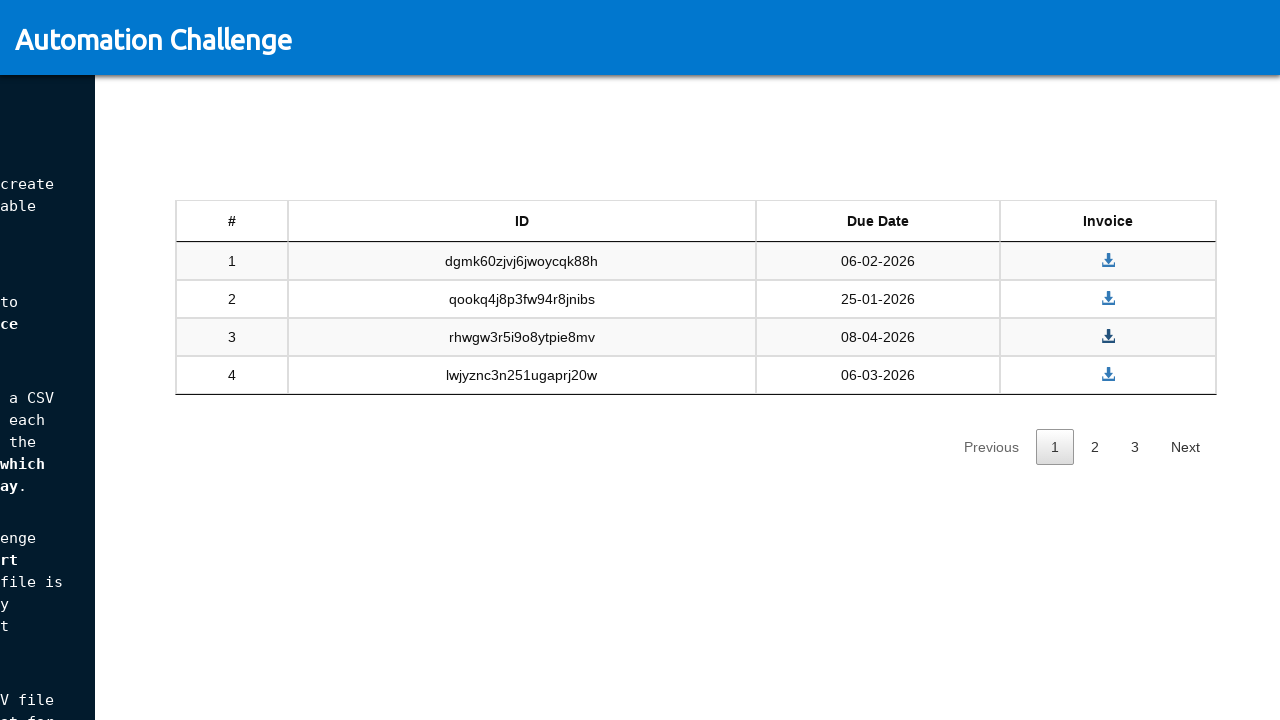

Clicked invoice link to open invoice image at (1108, 375) on xpath=//table[@id="tableSandbox"]/tbody/tr >> nth=3 >> xpath=.//* >> nth=3
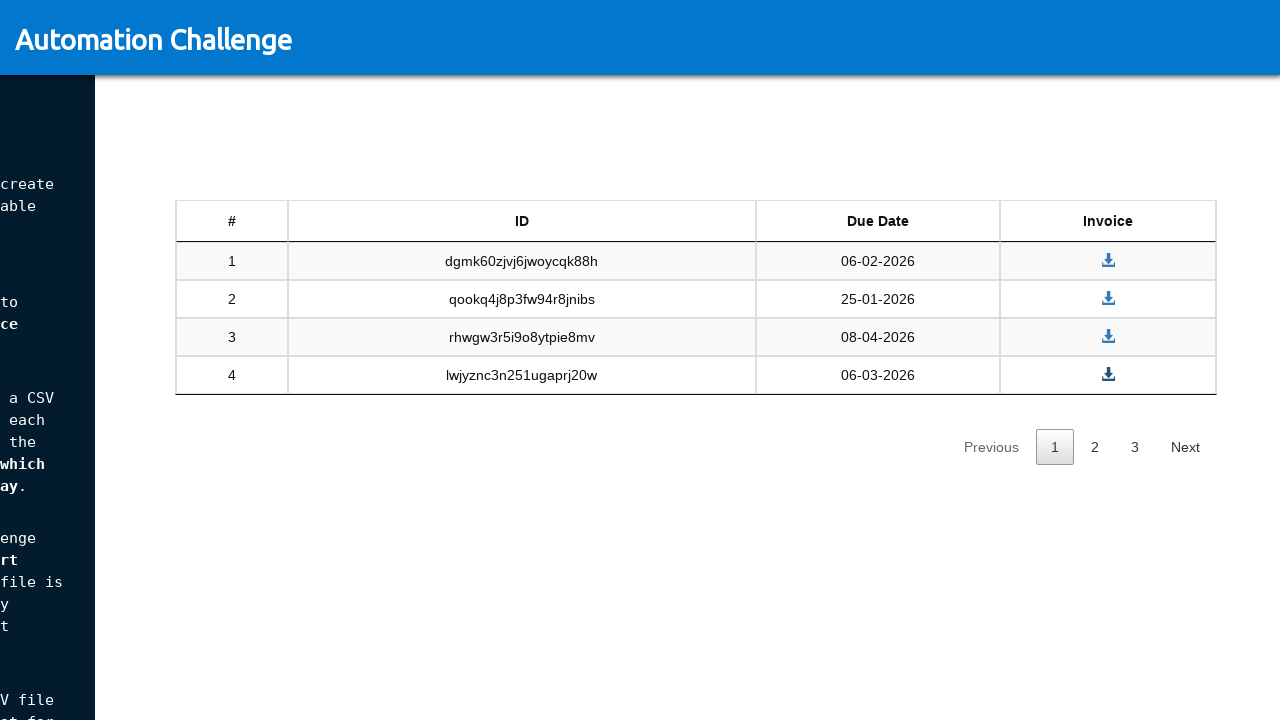

Invoice image page loaded
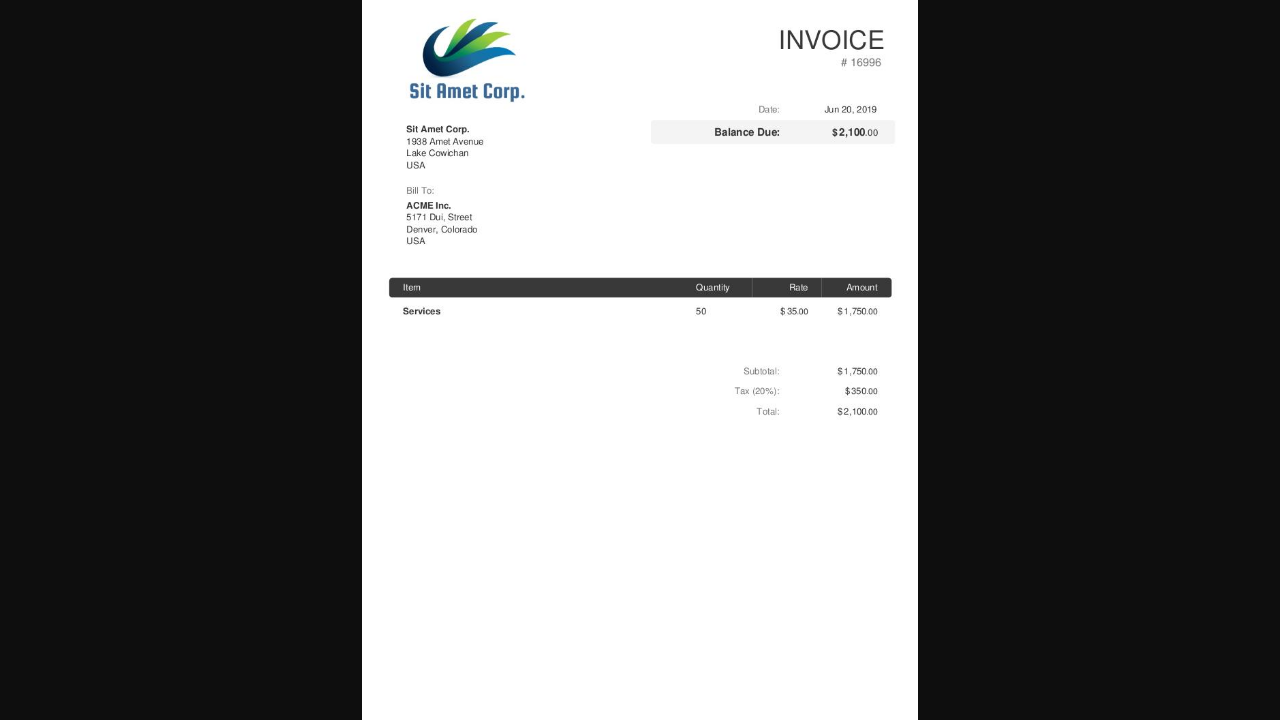

Closed invoice image page
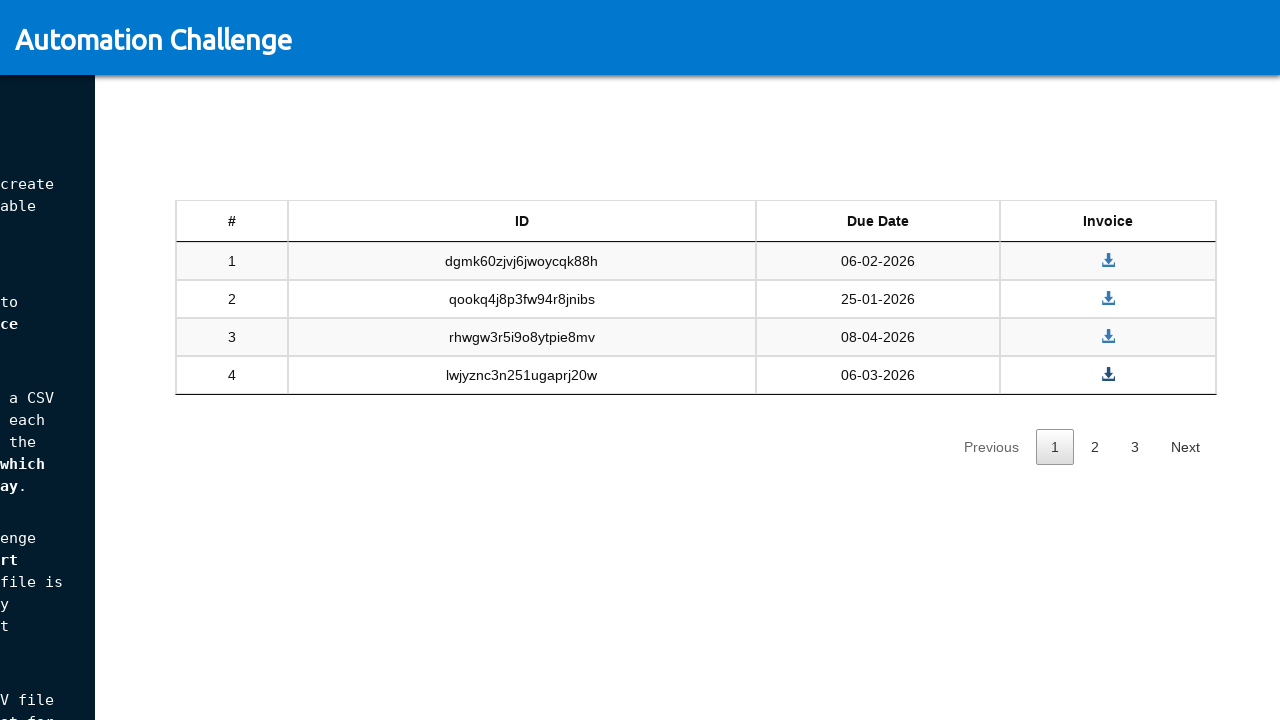

Checked Next button state
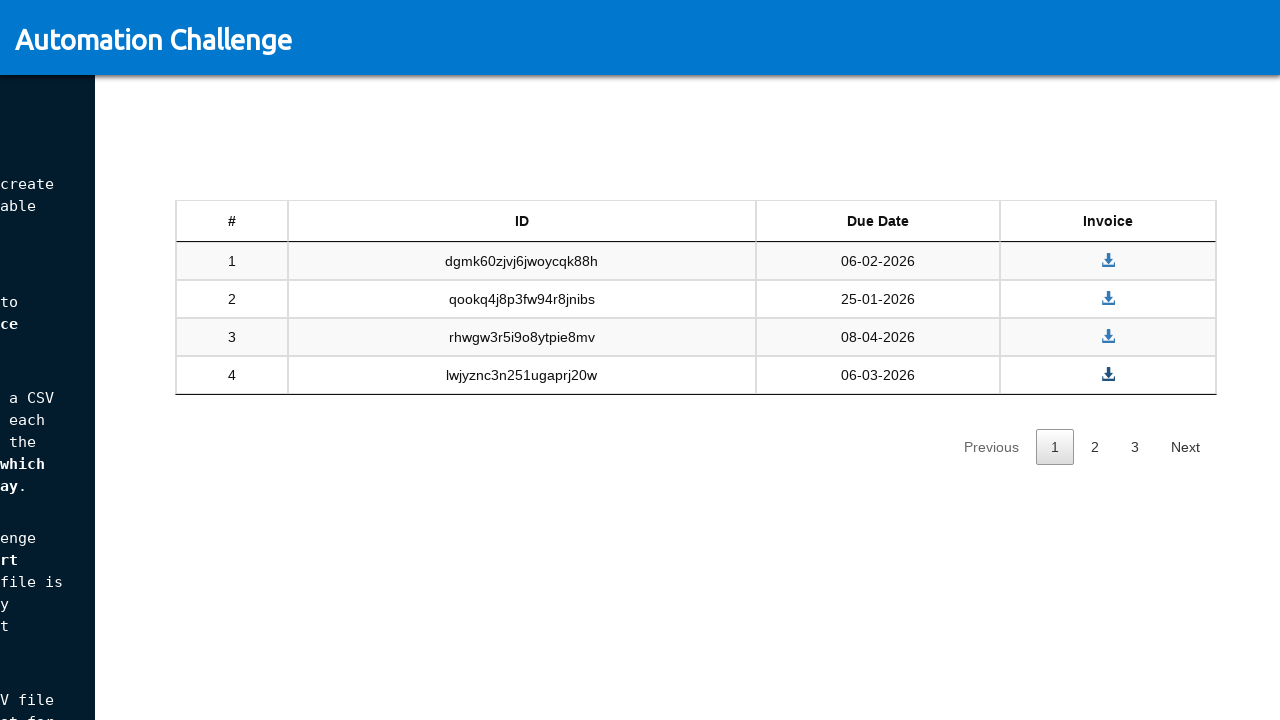

Clicked Next button to go to next page at (1185, 446) on xpath=//a[text()="Next"]
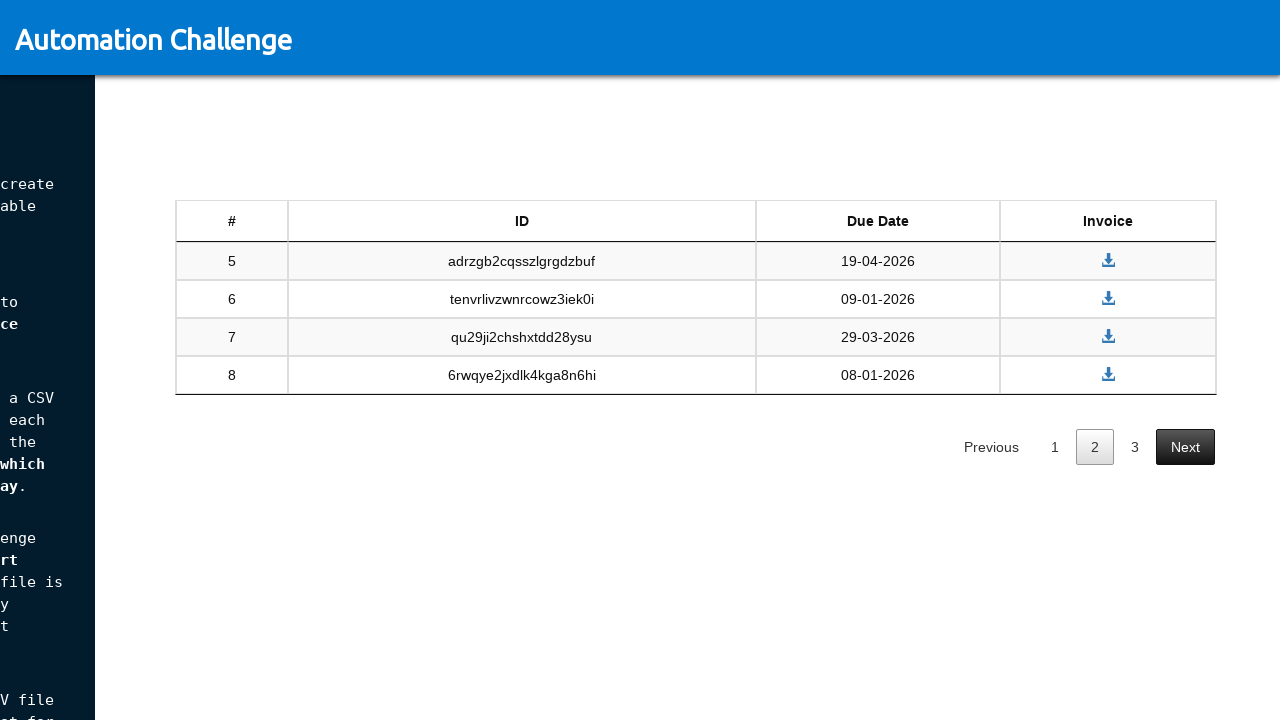

Waited for next page table to load
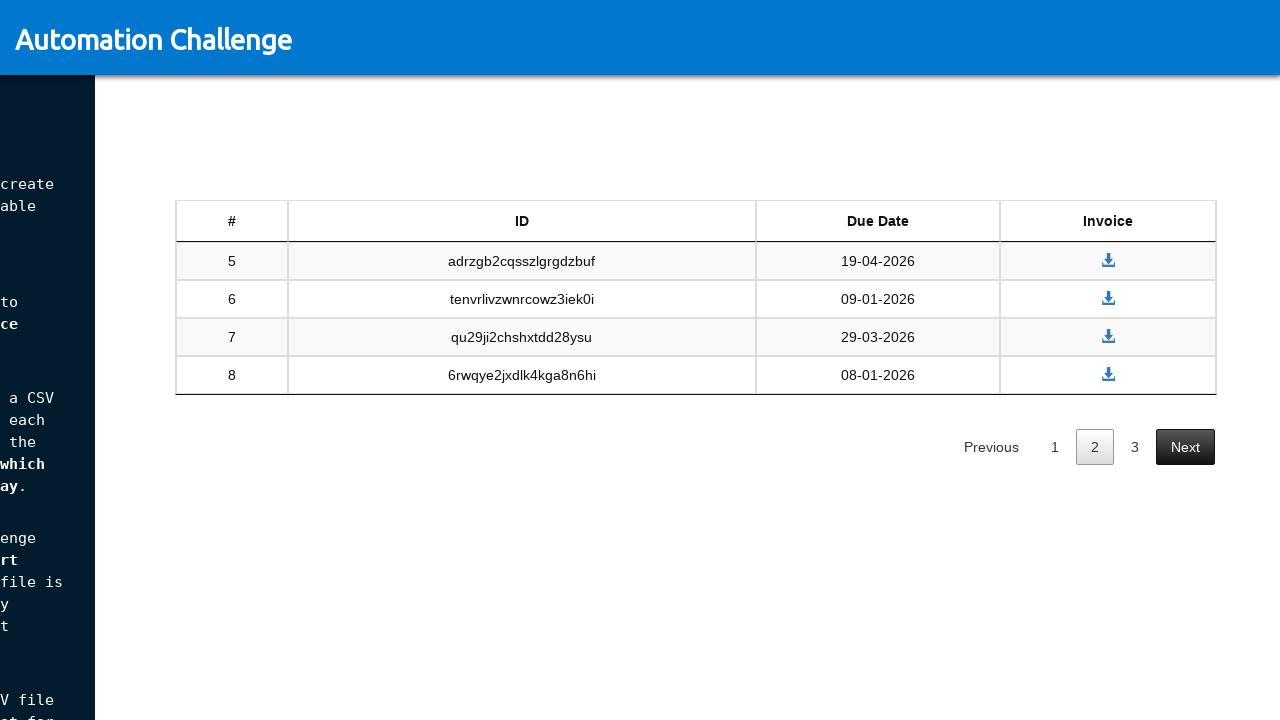

Retrieved 4 invoice rows from current table page
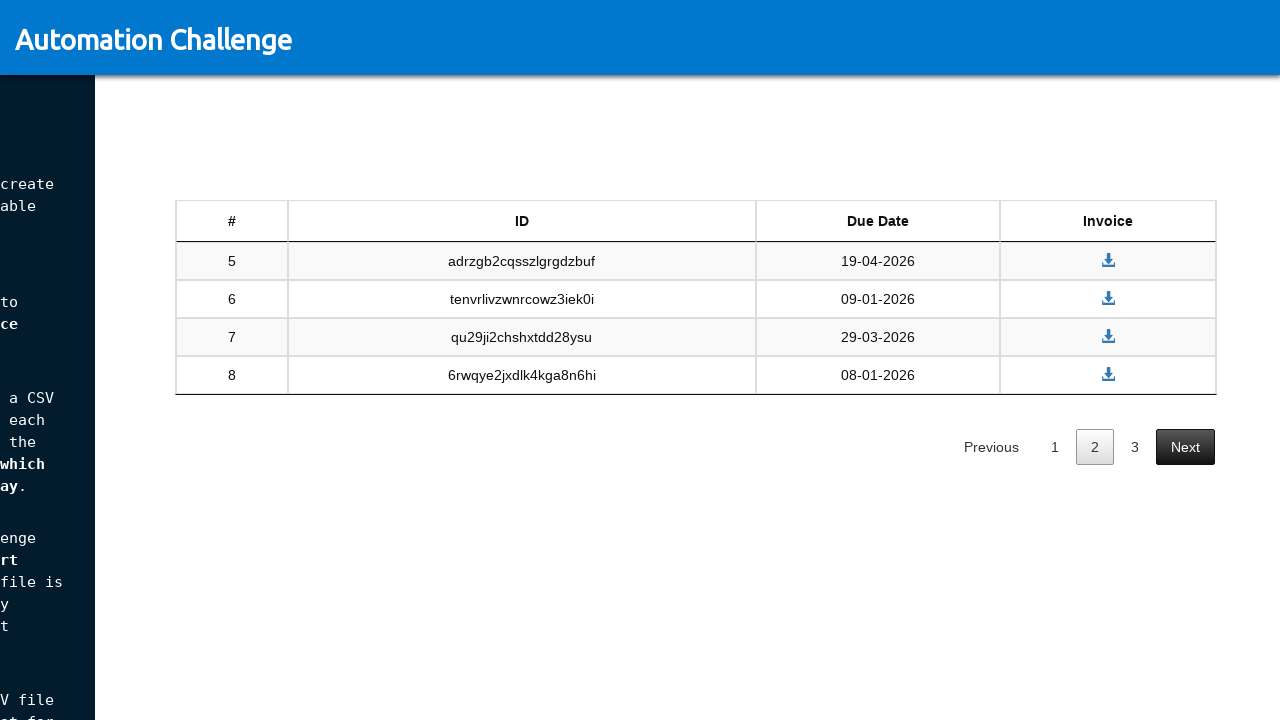

Clicked invoice link to open invoice image at (1108, 261) on xpath=//table[@id="tableSandbox"]/tbody/tr >> nth=0 >> xpath=.//* >> nth=3
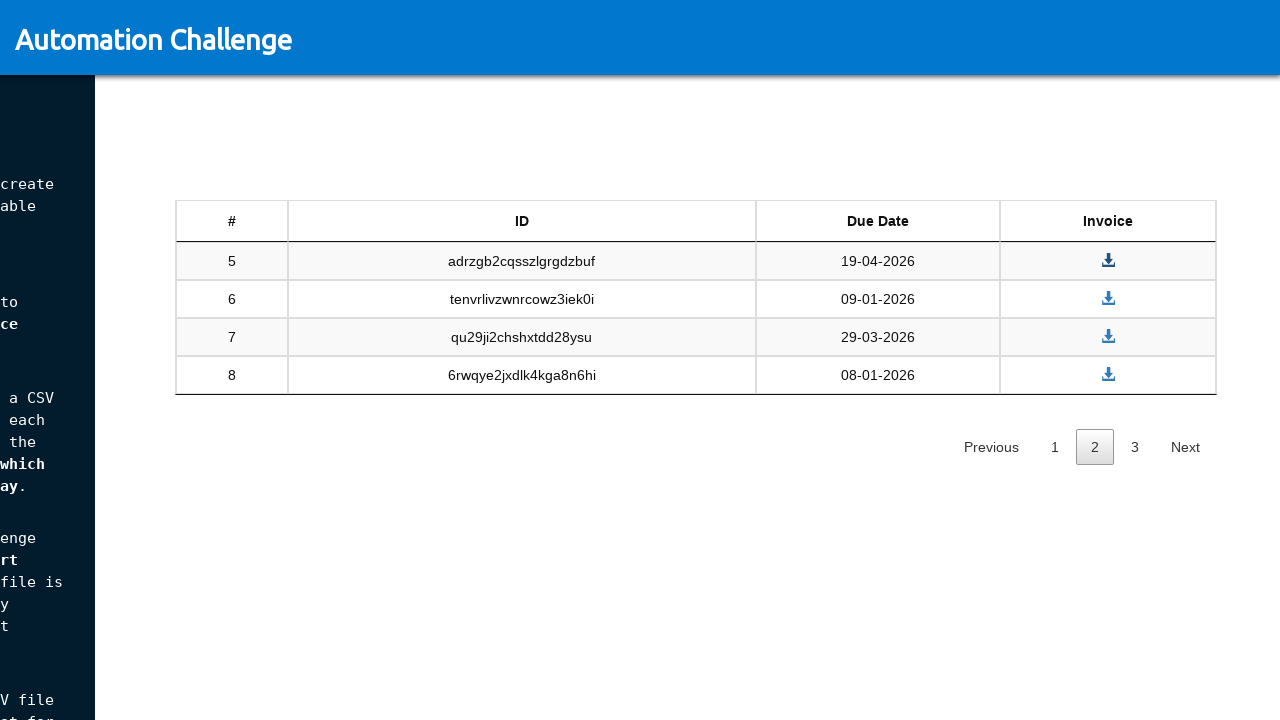

Invoice image page loaded
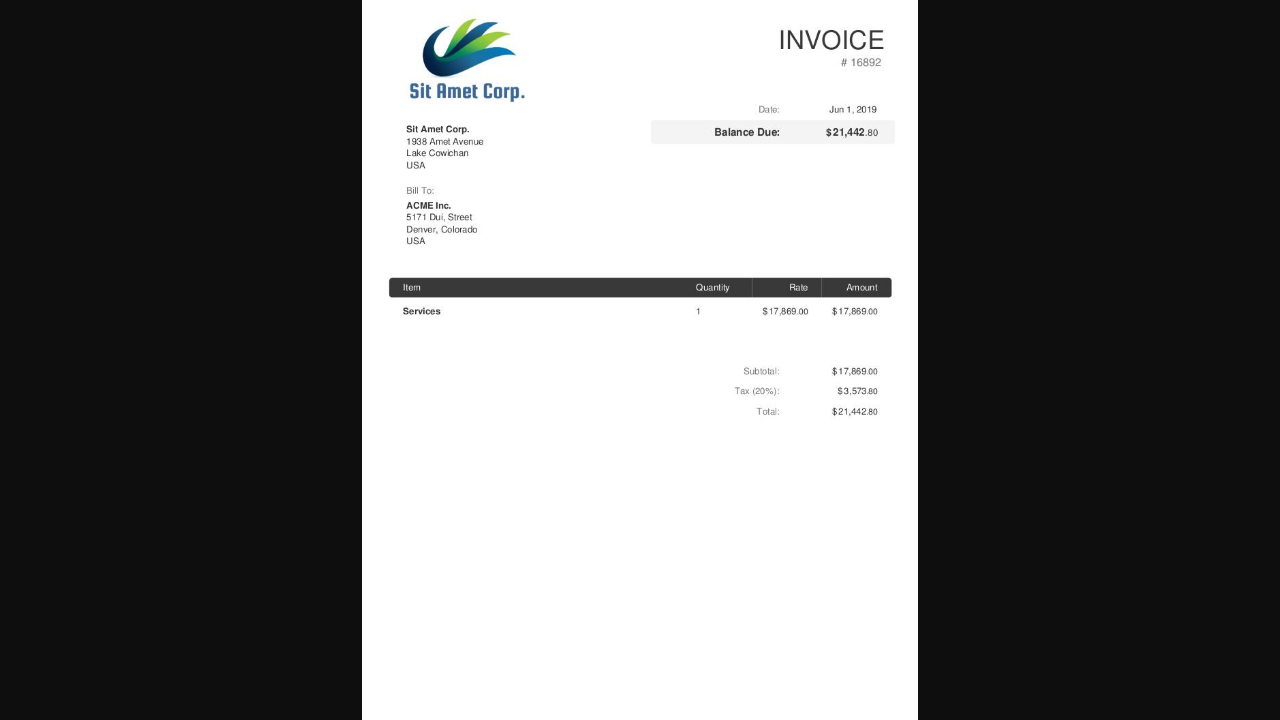

Closed invoice image page
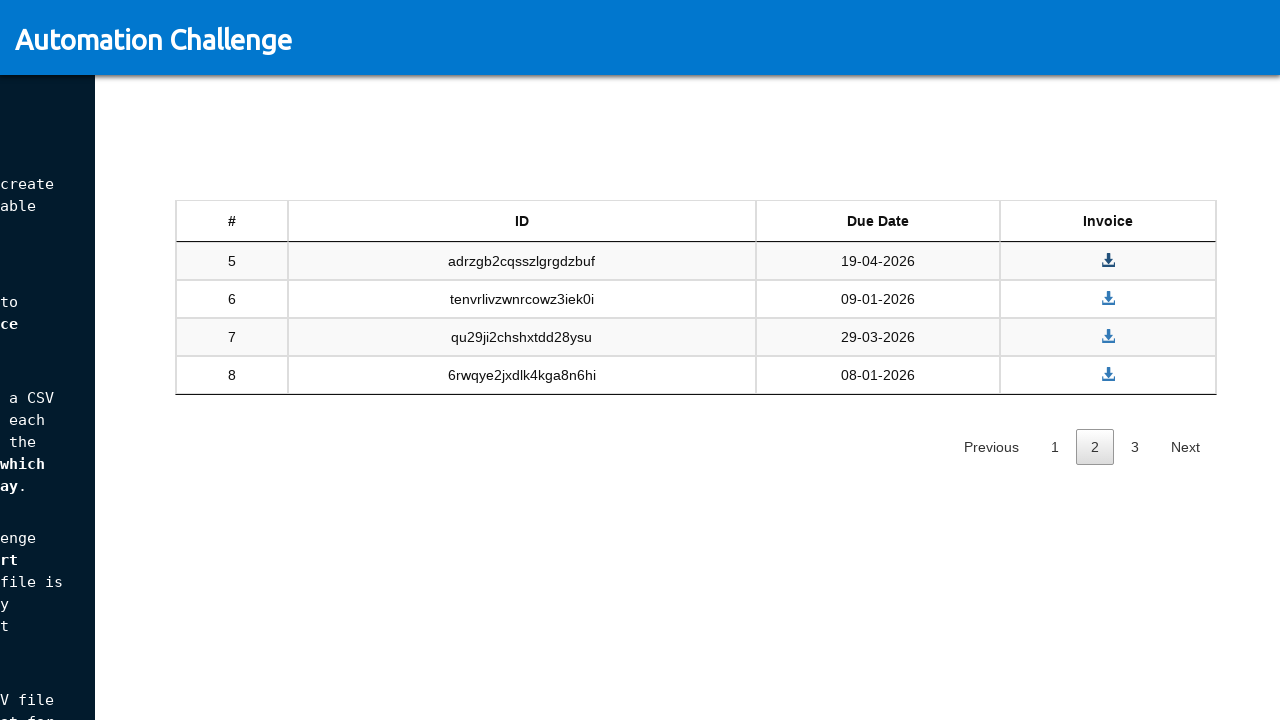

Clicked invoice link to open invoice image at (1108, 299) on xpath=//table[@id="tableSandbox"]/tbody/tr >> nth=1 >> xpath=.//* >> nth=3
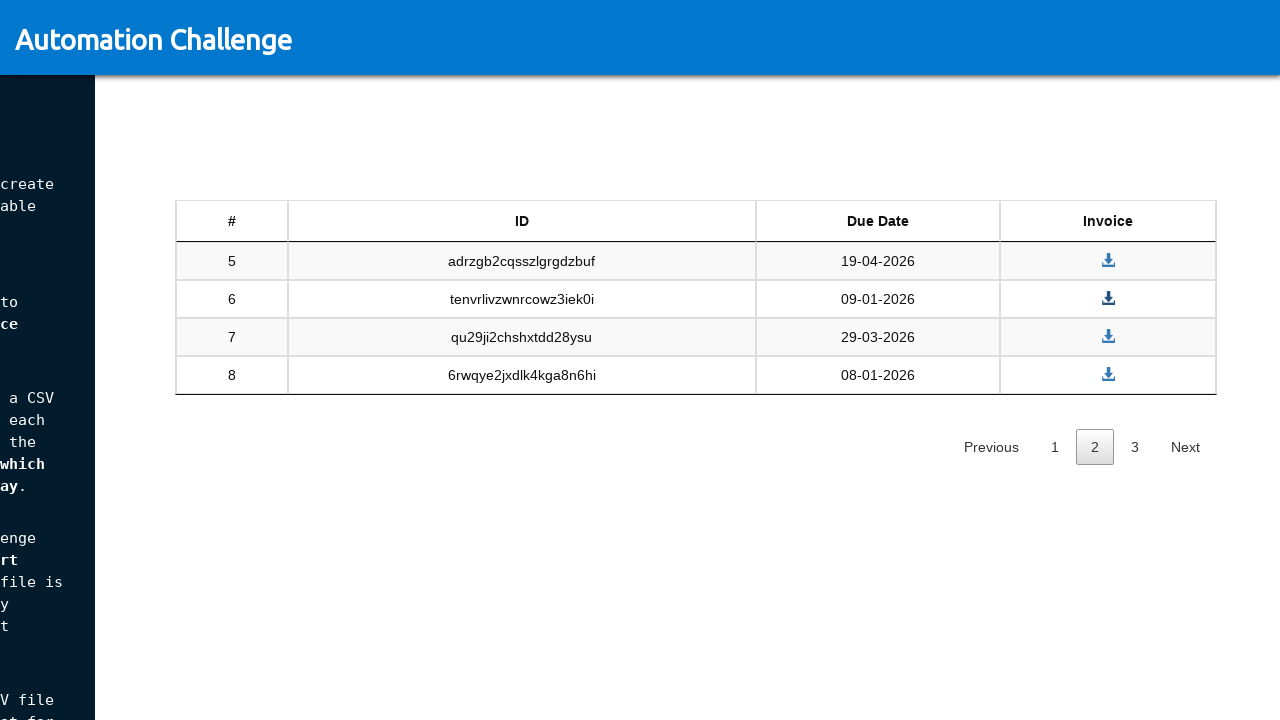

Invoice image page loaded
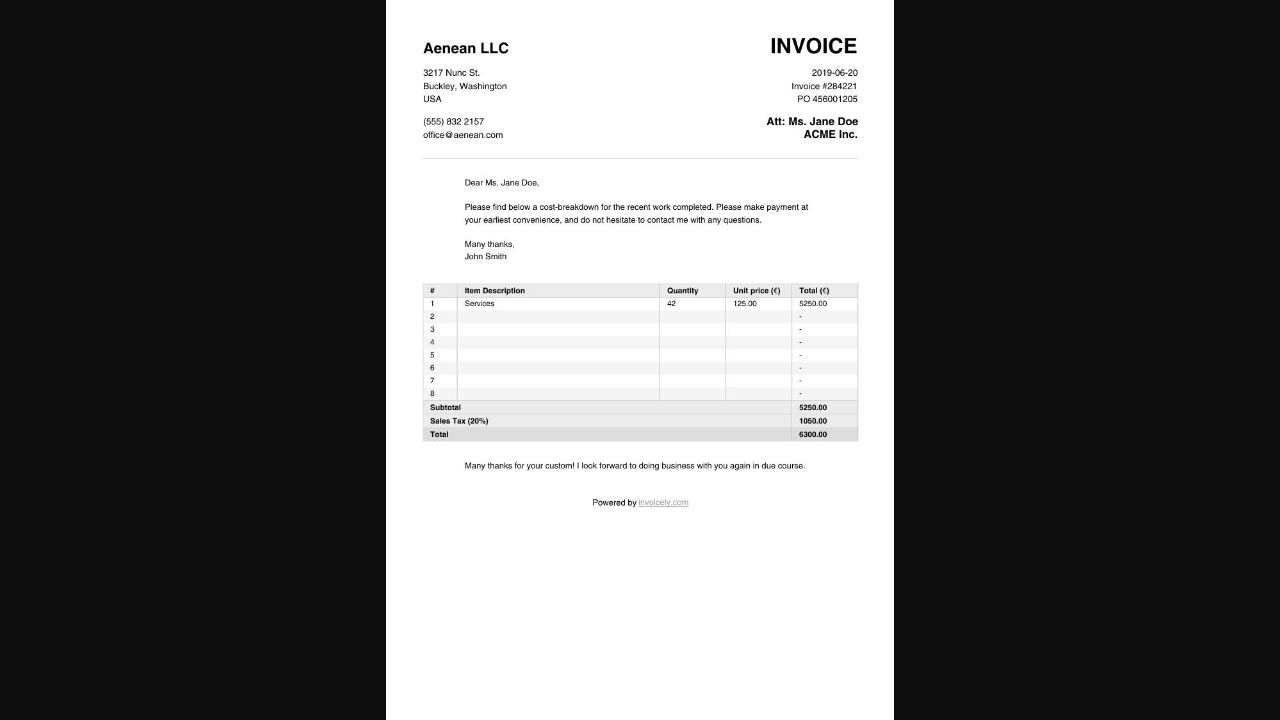

Closed invoice image page
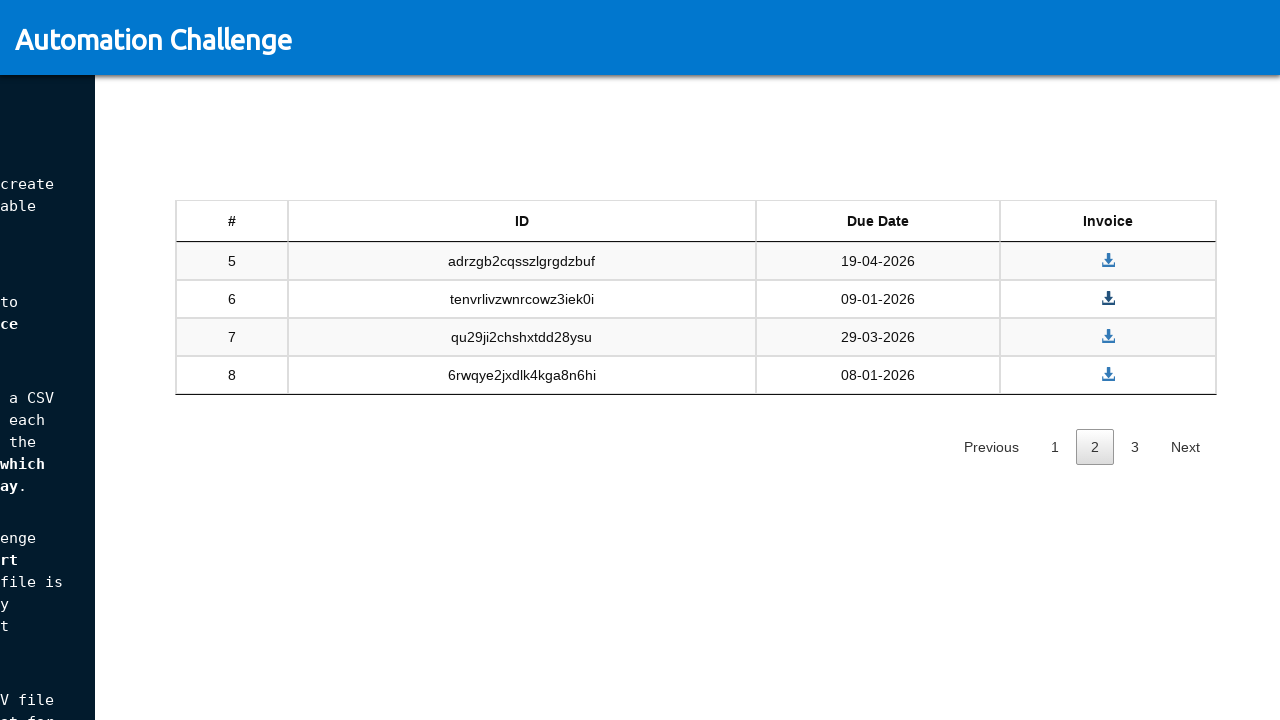

Clicked invoice link to open invoice image at (1108, 337) on xpath=//table[@id="tableSandbox"]/tbody/tr >> nth=2 >> xpath=.//* >> nth=3
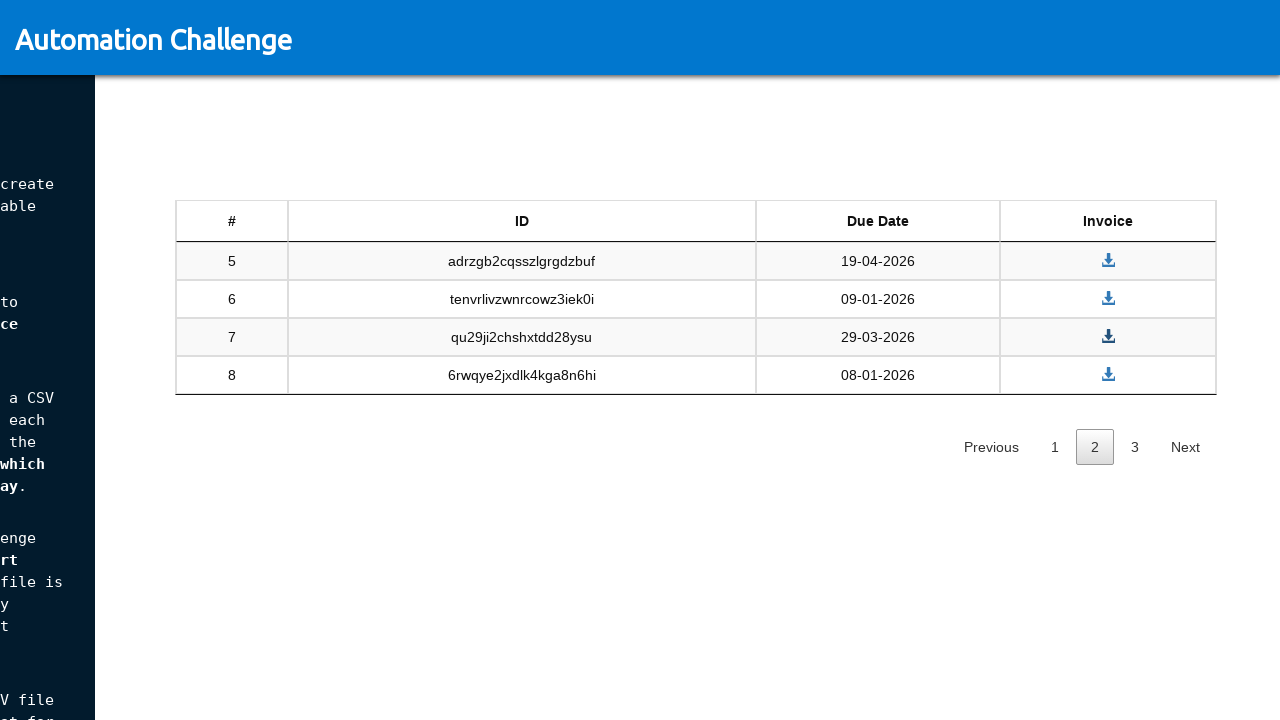

Invoice image page loaded
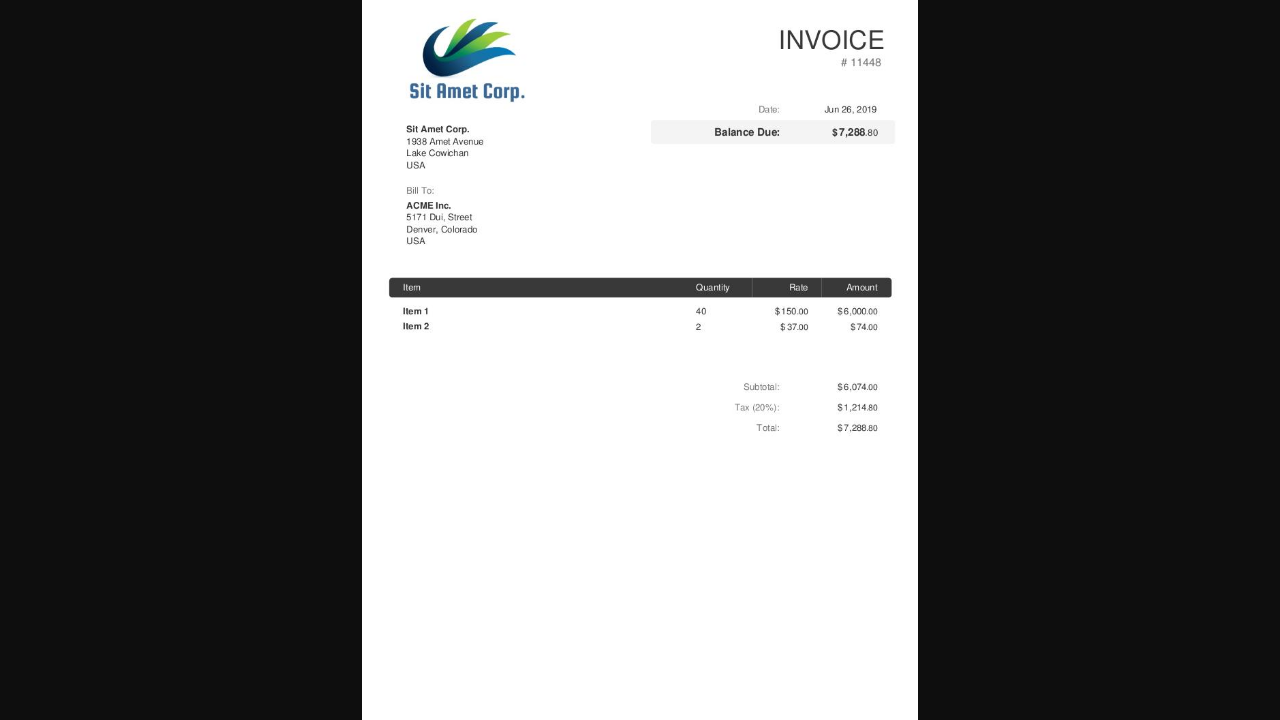

Closed invoice image page
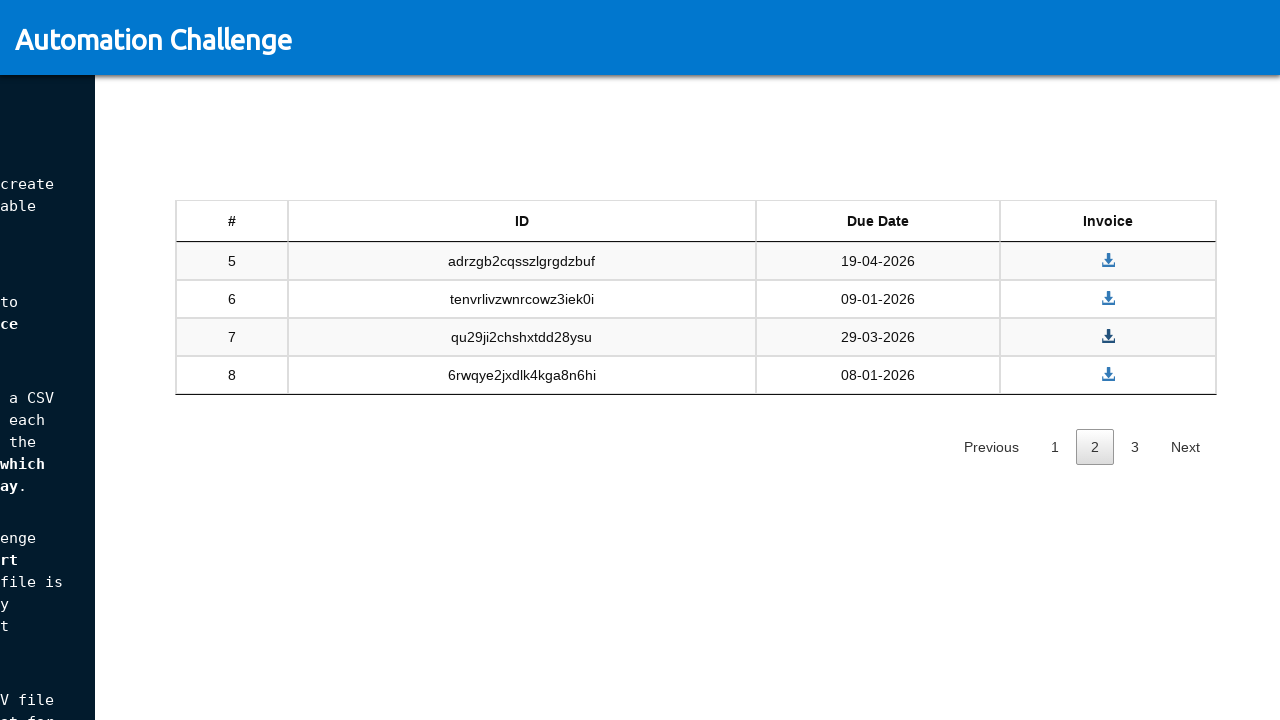

Clicked invoice link to open invoice image at (1108, 375) on xpath=//table[@id="tableSandbox"]/tbody/tr >> nth=3 >> xpath=.//* >> nth=3
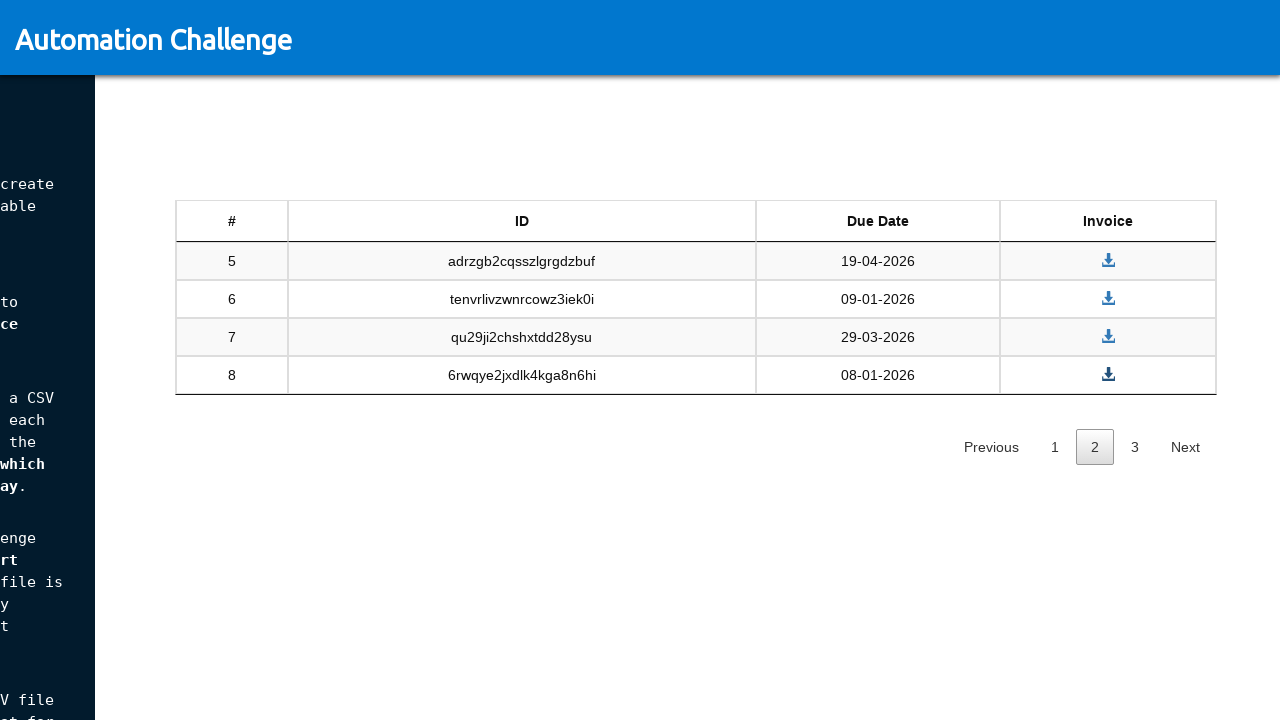

Invoice image page loaded
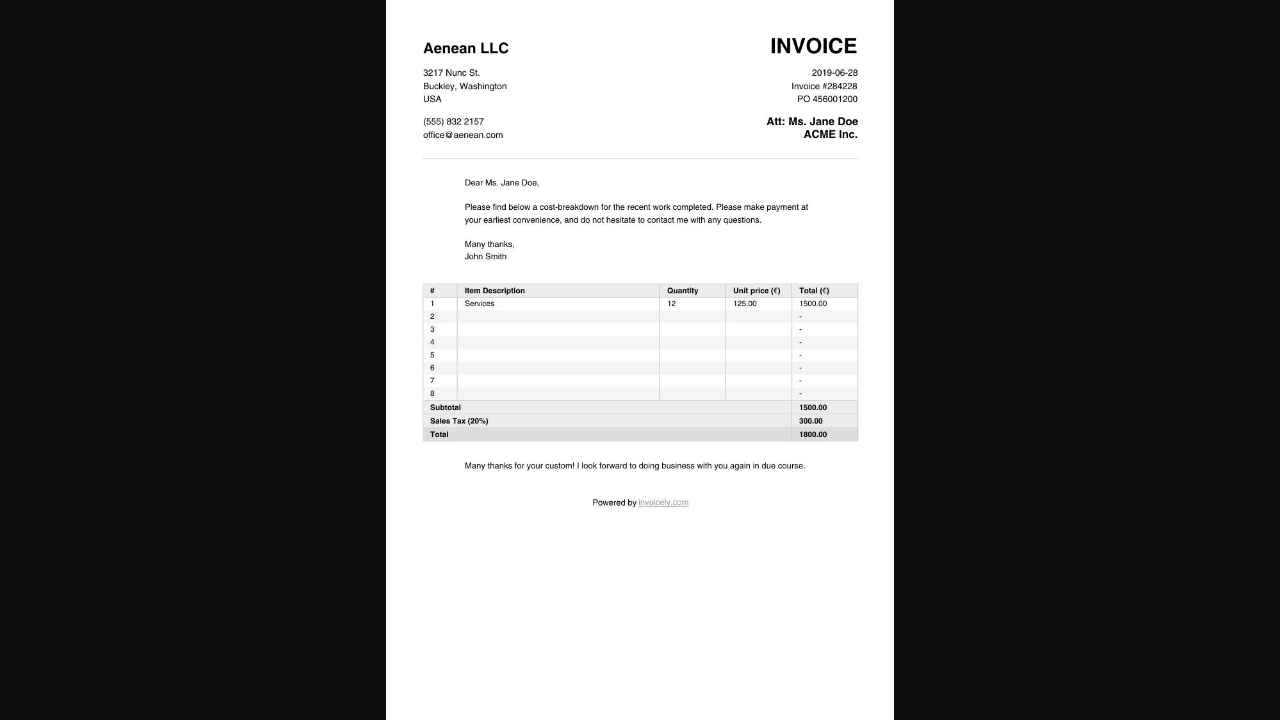

Closed invoice image page
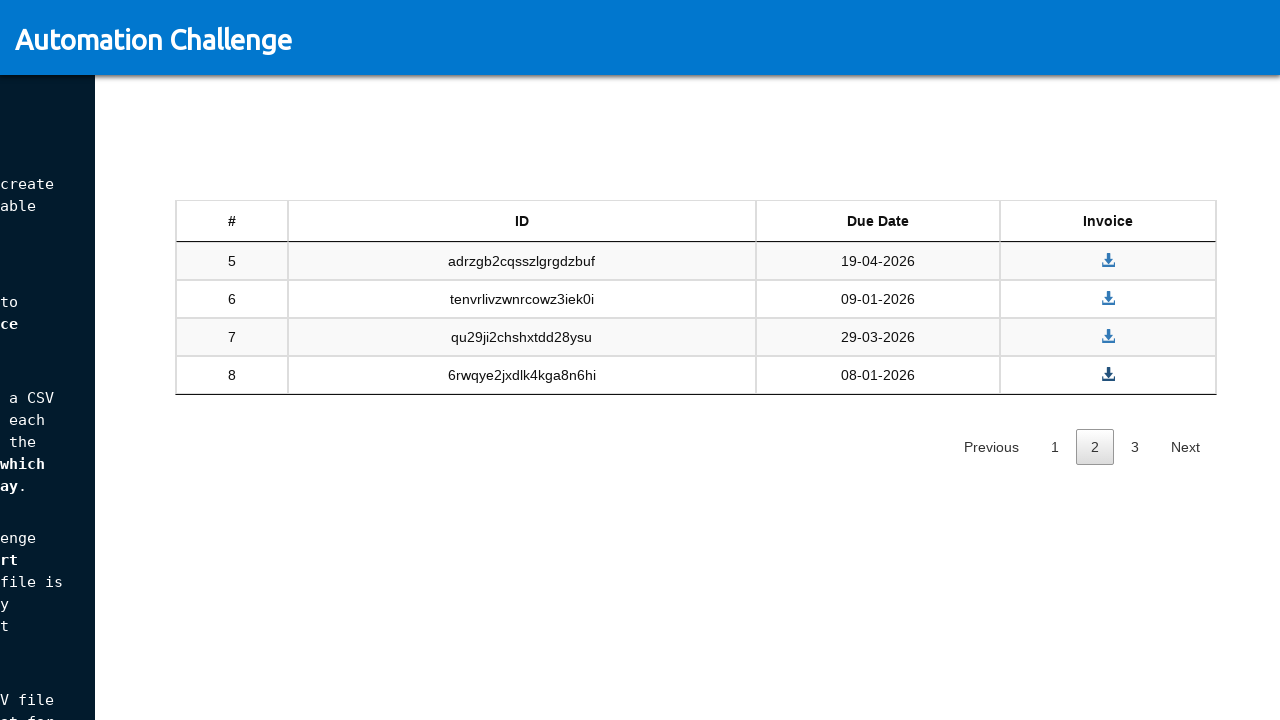

Checked Next button state
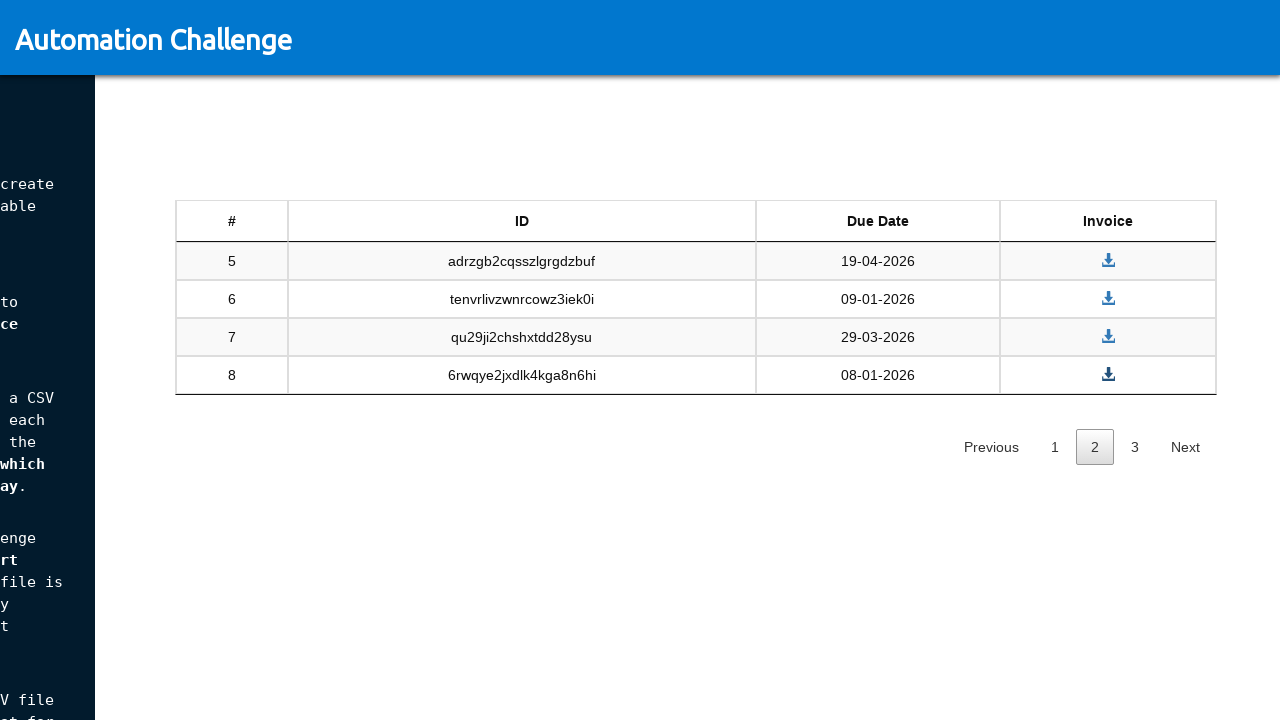

Clicked Next button to go to next page at (1185, 446) on xpath=//a[text()="Next"]
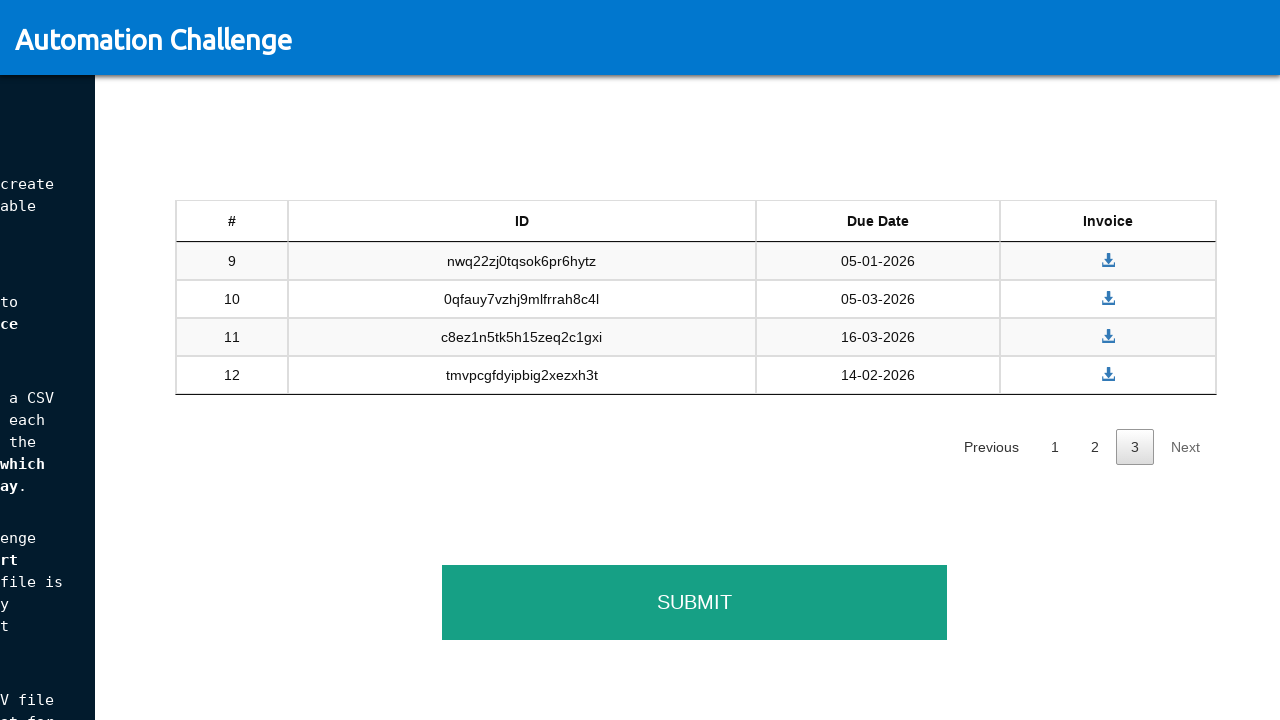

Waited for next page table to load
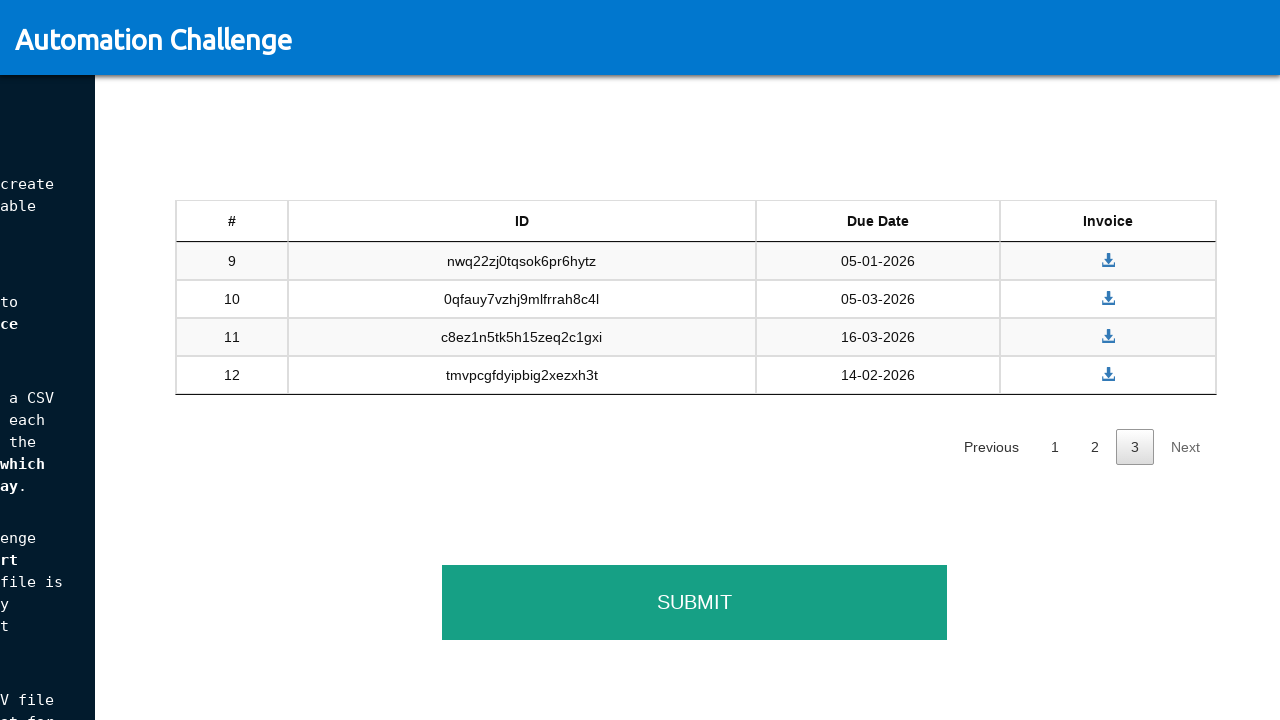

Retrieved 4 invoice rows from current table page
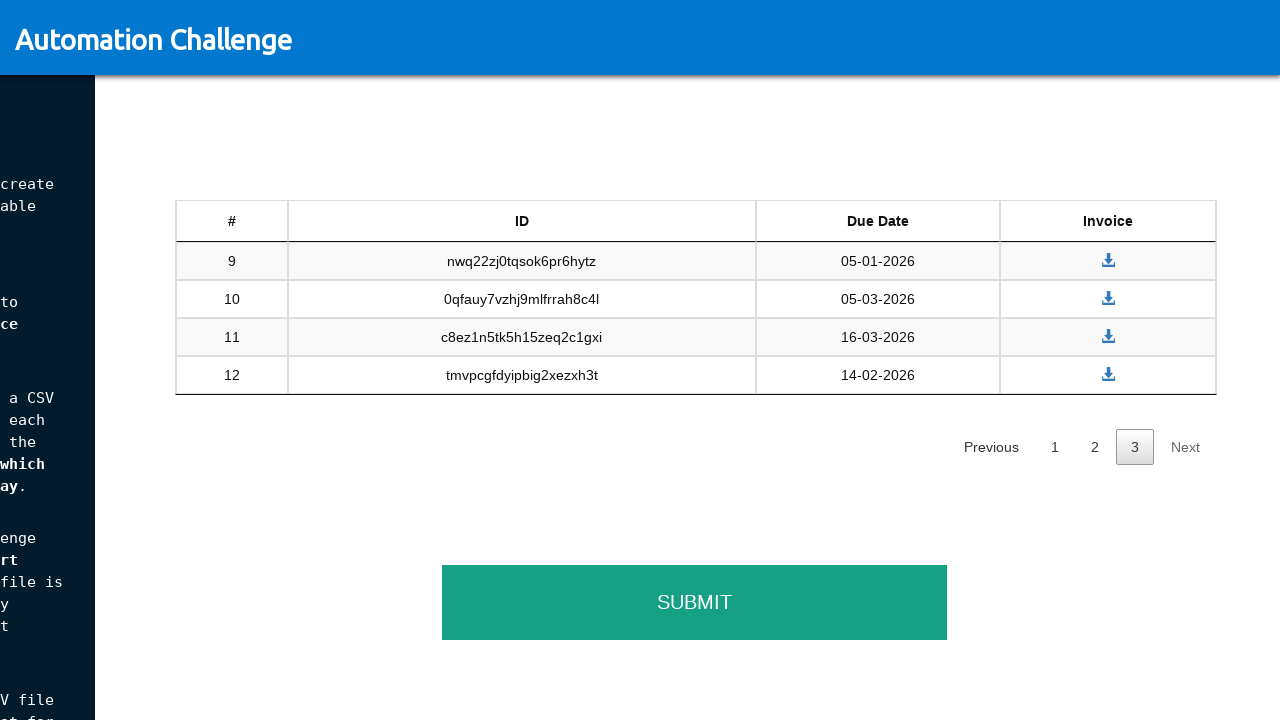

Clicked invoice link to open invoice image at (1108, 261) on xpath=//table[@id="tableSandbox"]/tbody/tr >> nth=0 >> xpath=.//* >> nth=3
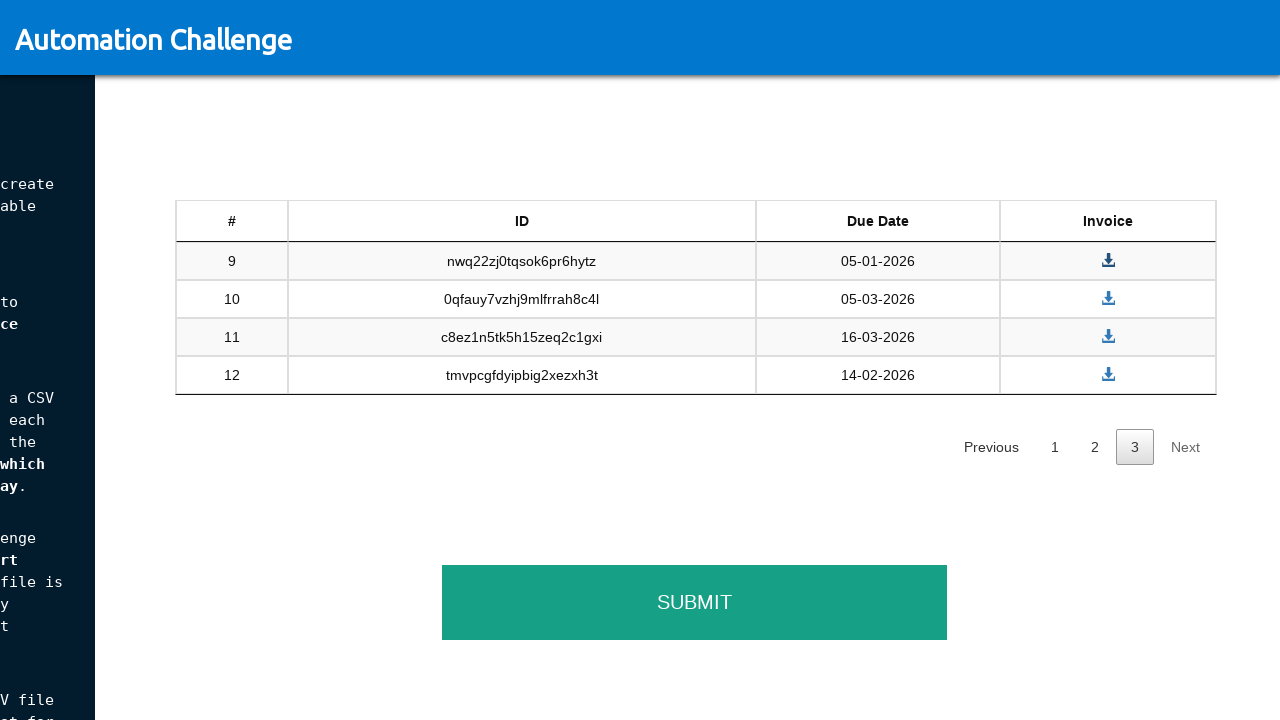

Invoice image page loaded
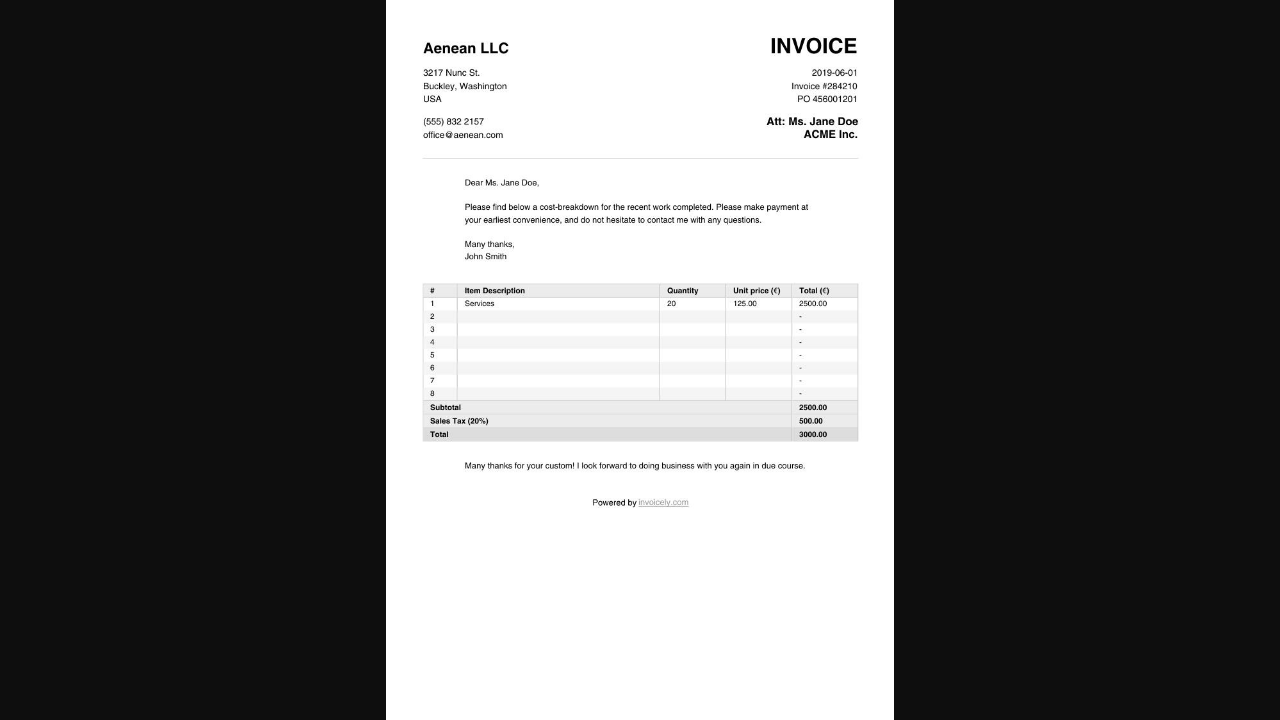

Closed invoice image page
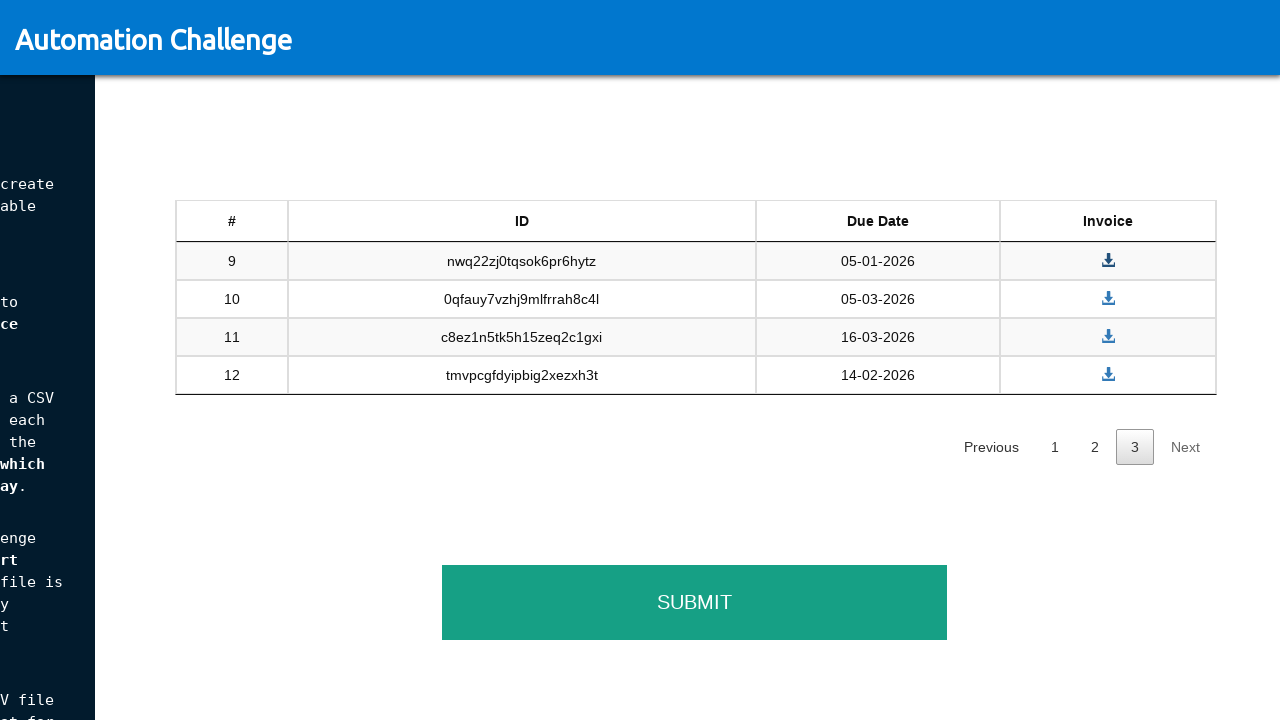

Clicked invoice link to open invoice image at (1108, 299) on xpath=//table[@id="tableSandbox"]/tbody/tr >> nth=1 >> xpath=.//* >> nth=3
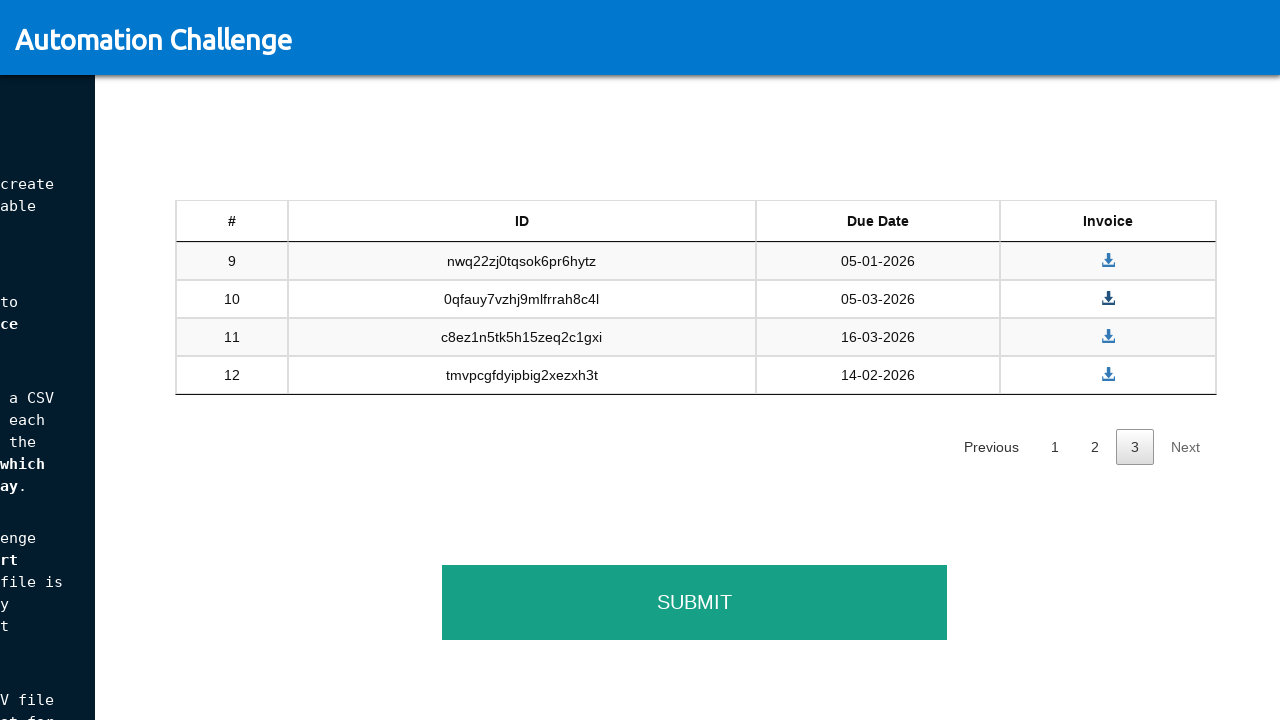

Invoice image page loaded
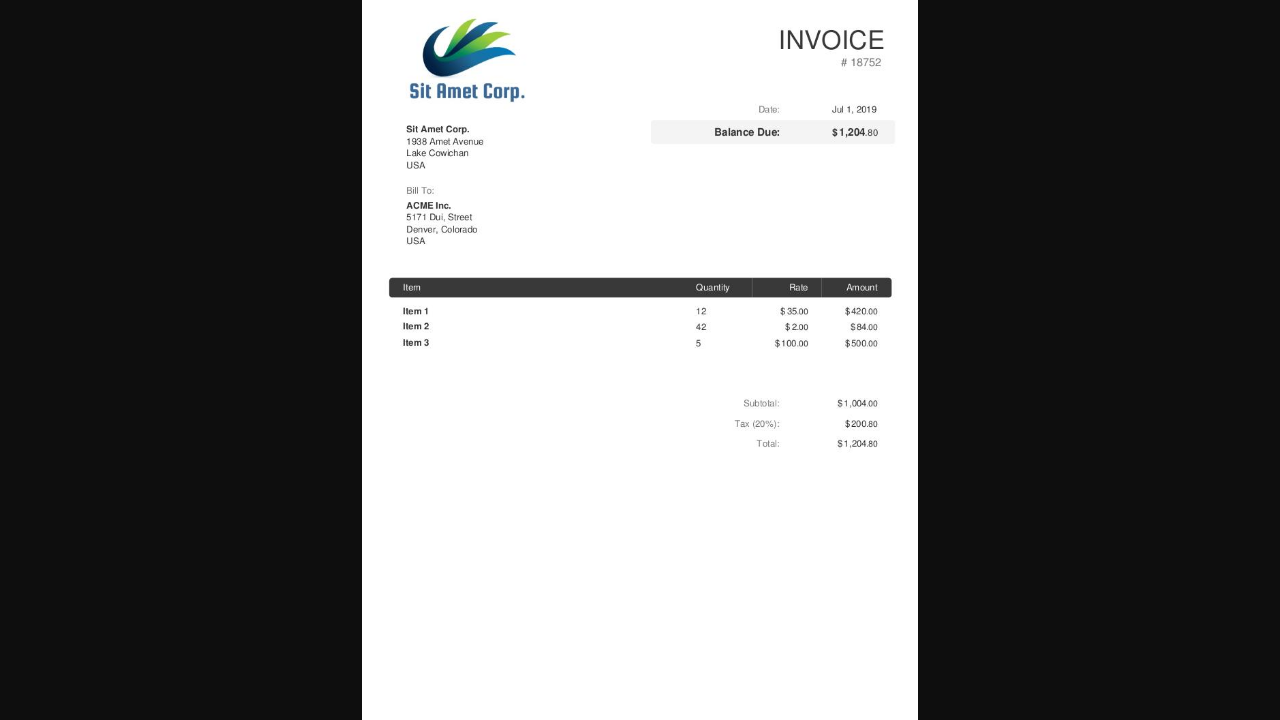

Closed invoice image page
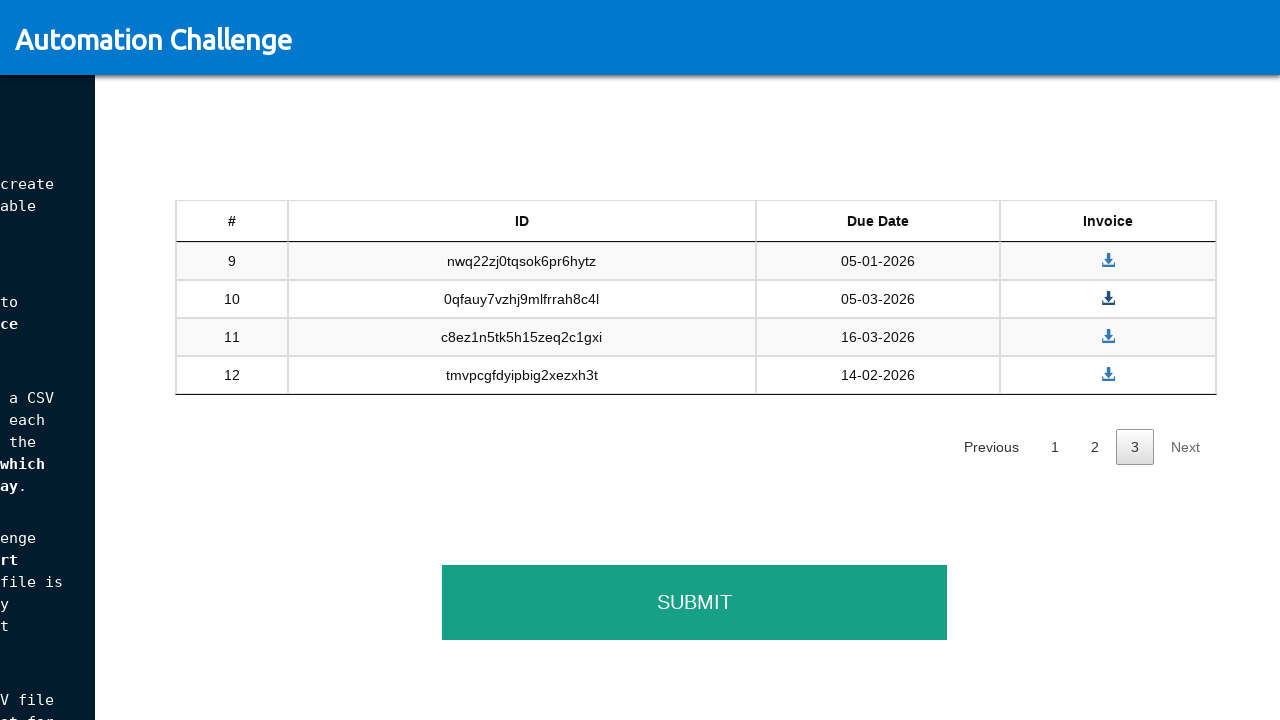

Clicked invoice link to open invoice image at (1108, 337) on xpath=//table[@id="tableSandbox"]/tbody/tr >> nth=2 >> xpath=.//* >> nth=3
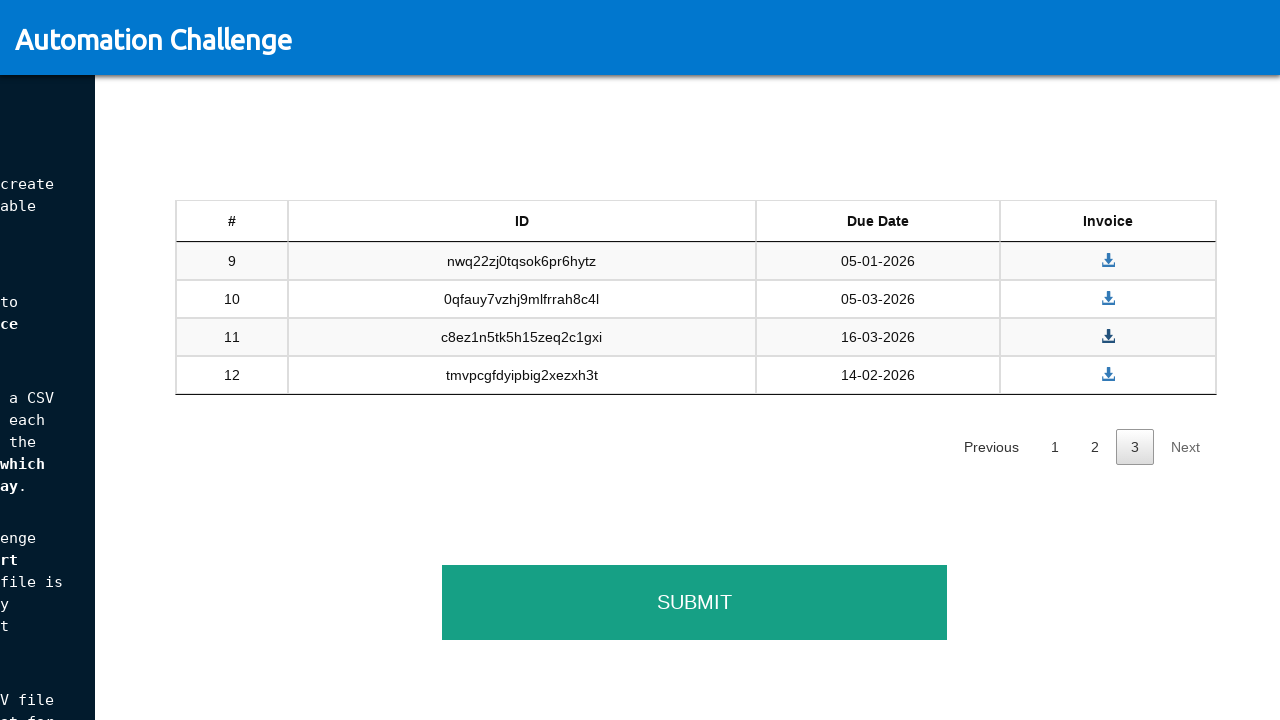

Invoice image page loaded
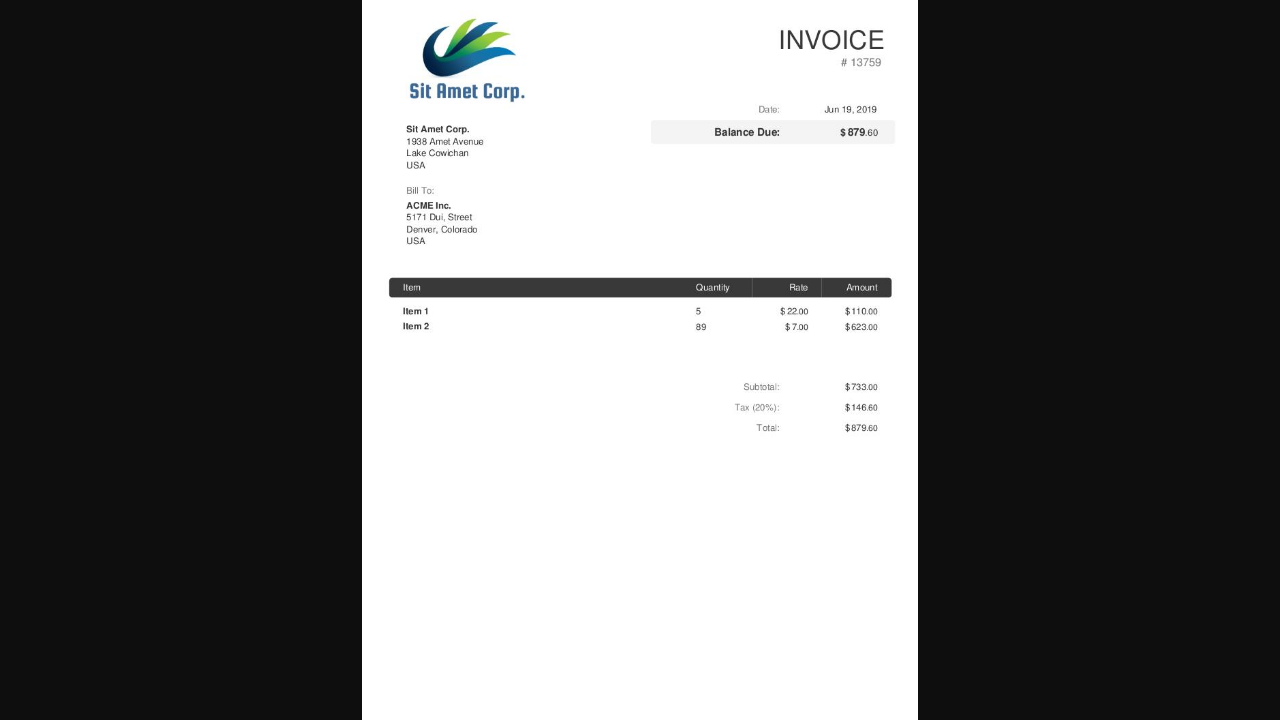

Closed invoice image page
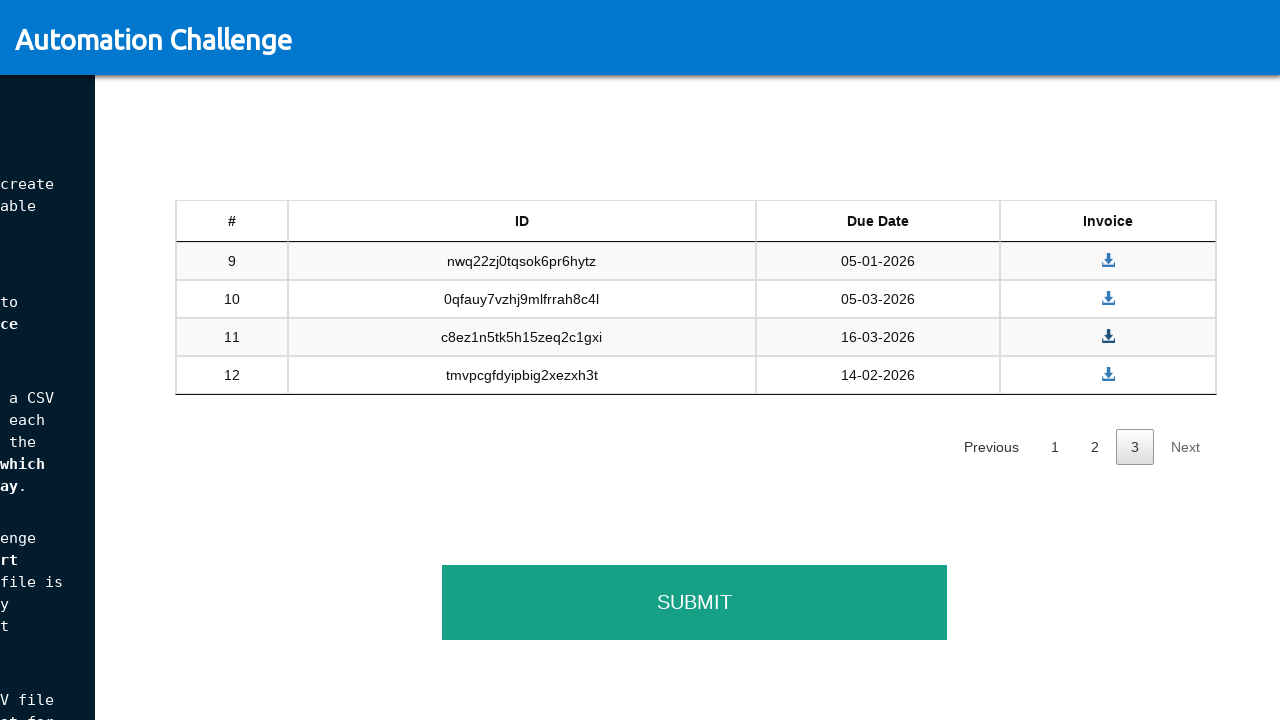

Clicked invoice link to open invoice image at (1108, 375) on xpath=//table[@id="tableSandbox"]/tbody/tr >> nth=3 >> xpath=.//* >> nth=3
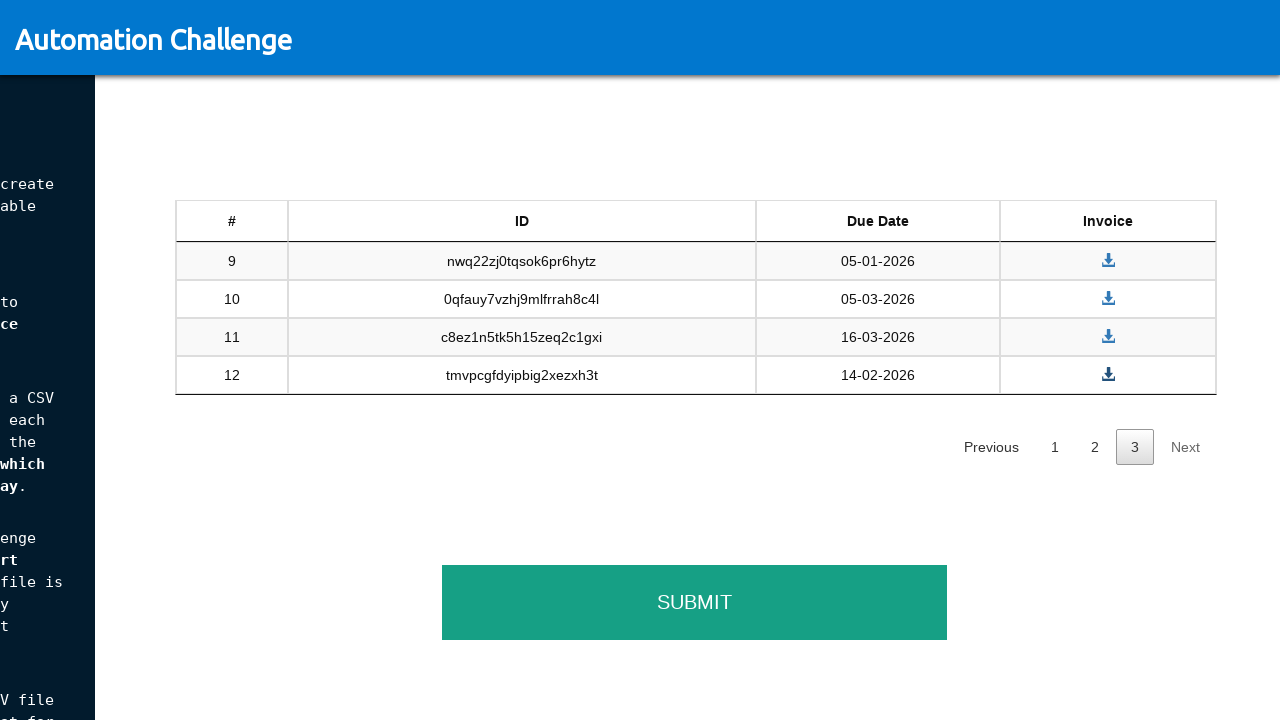

Invoice image page loaded
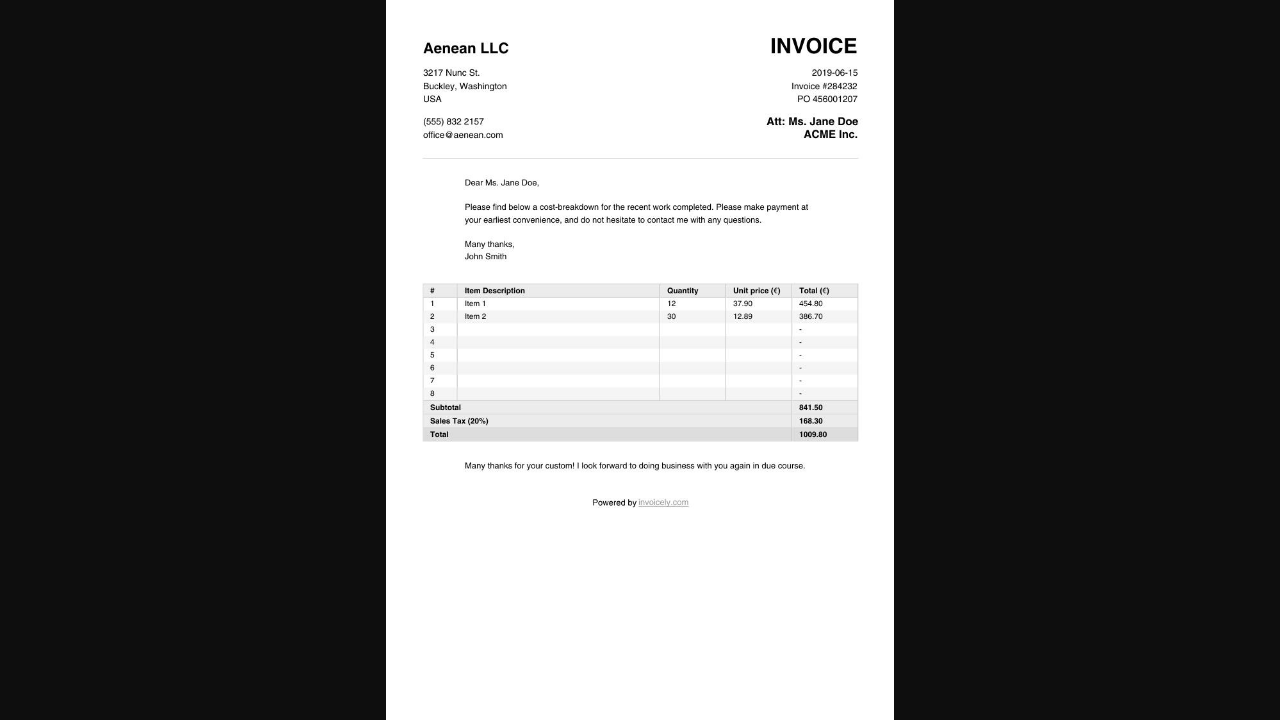

Closed invoice image page
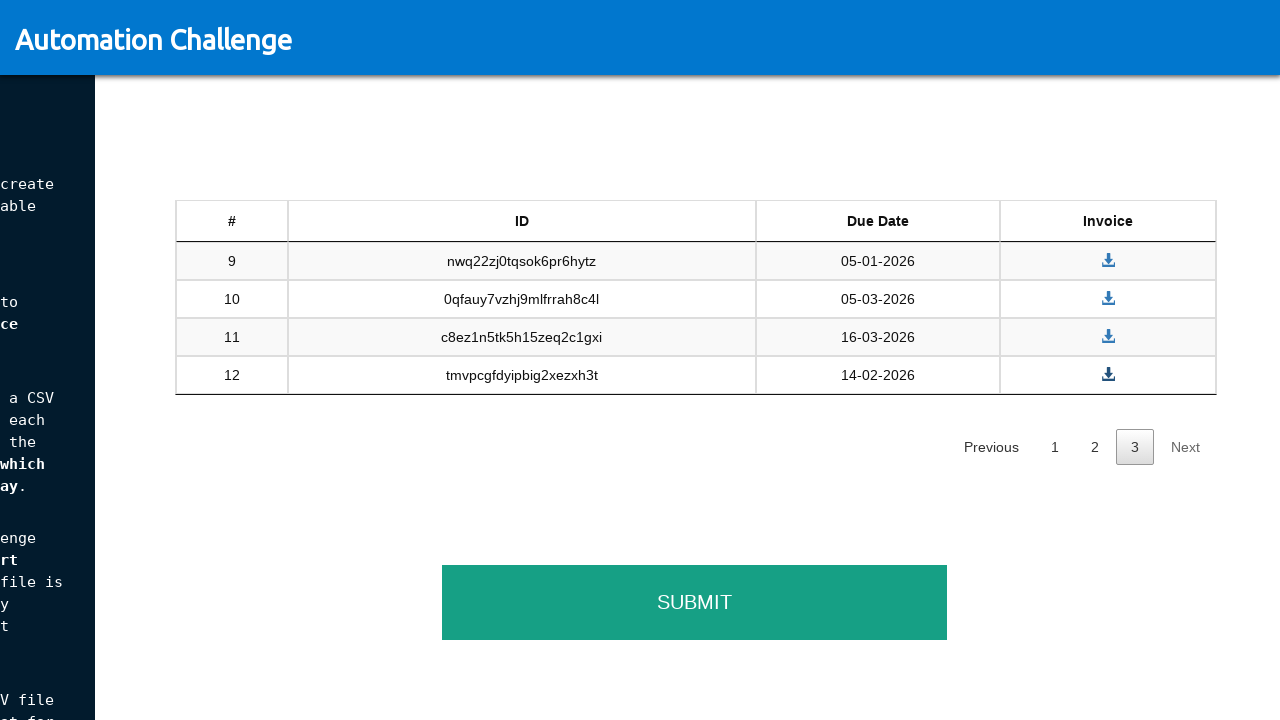

Checked Next button state
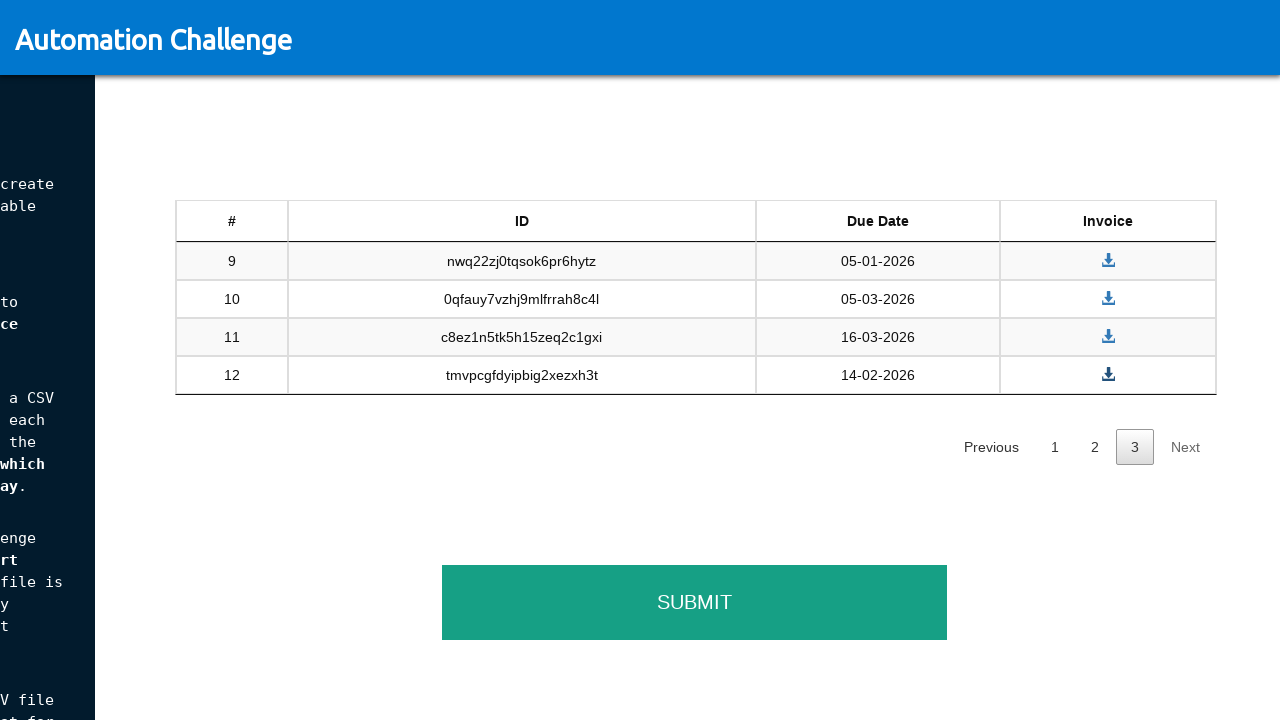

Next button is disabled - all pages processed
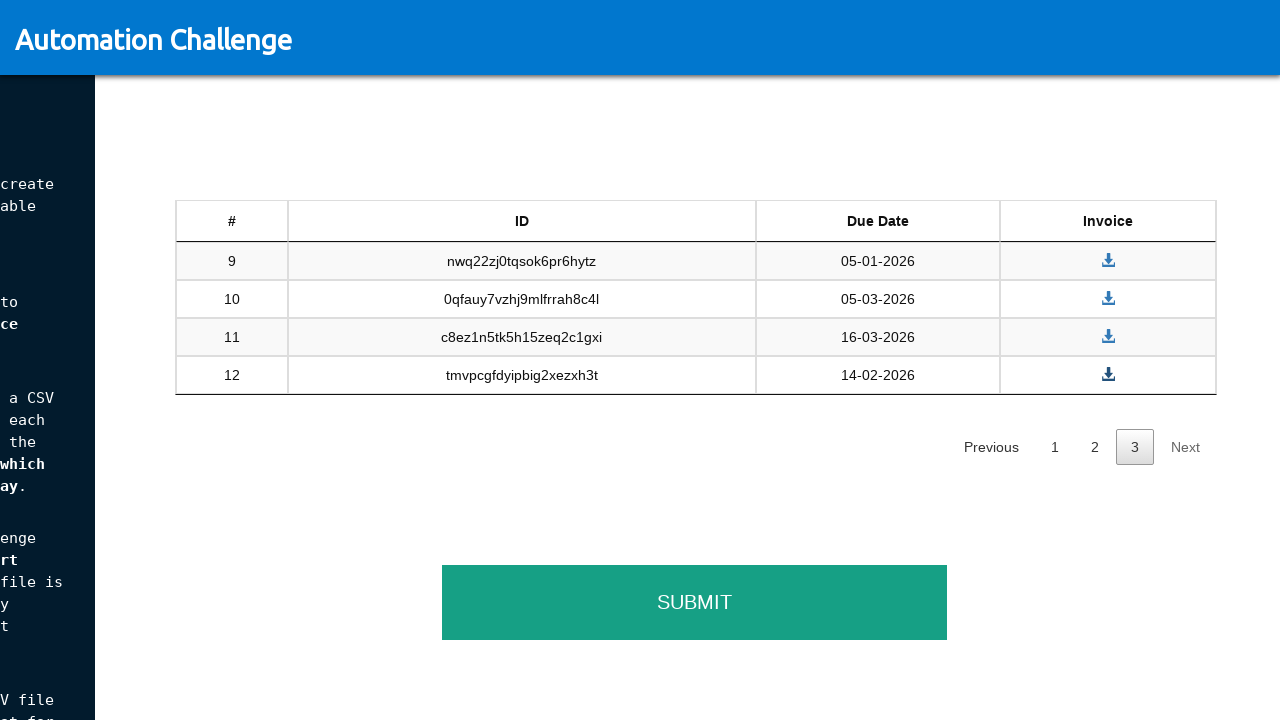

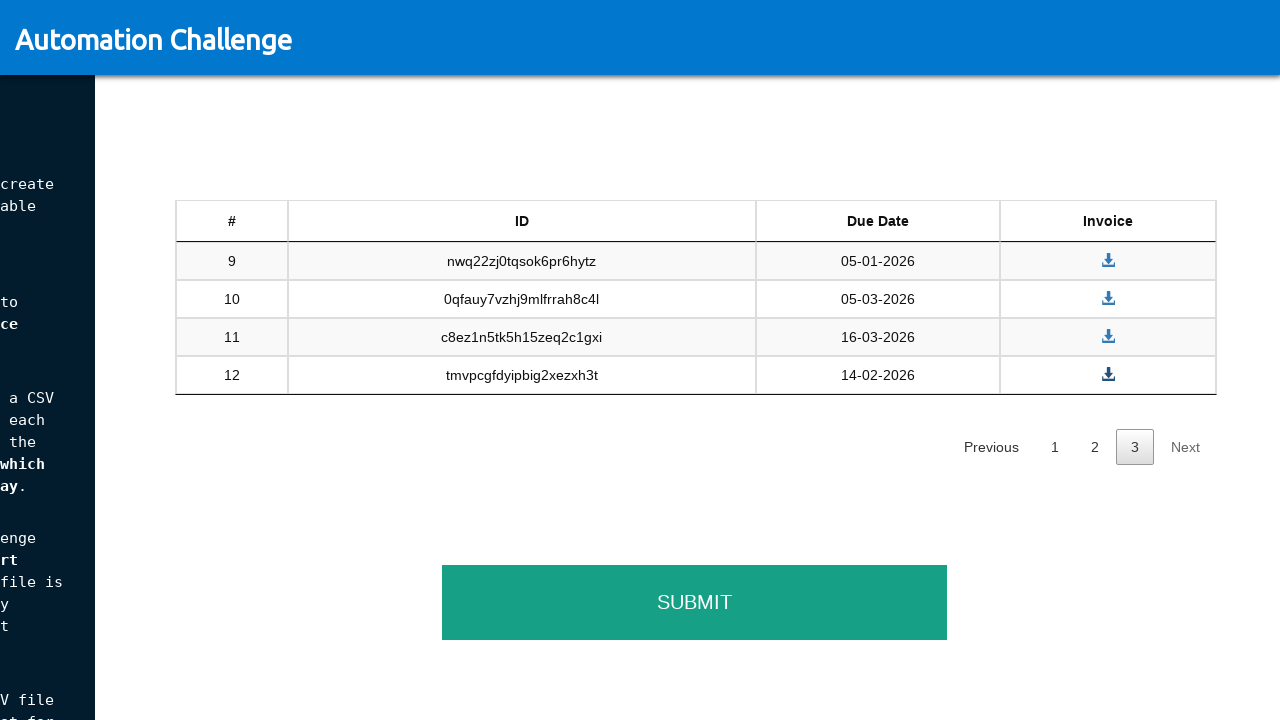